Tests that clicking on sort arrows changes their color to red when active

Starting URL: https://nahual.github.io/qc-provinciano-evolution/provinciano.html

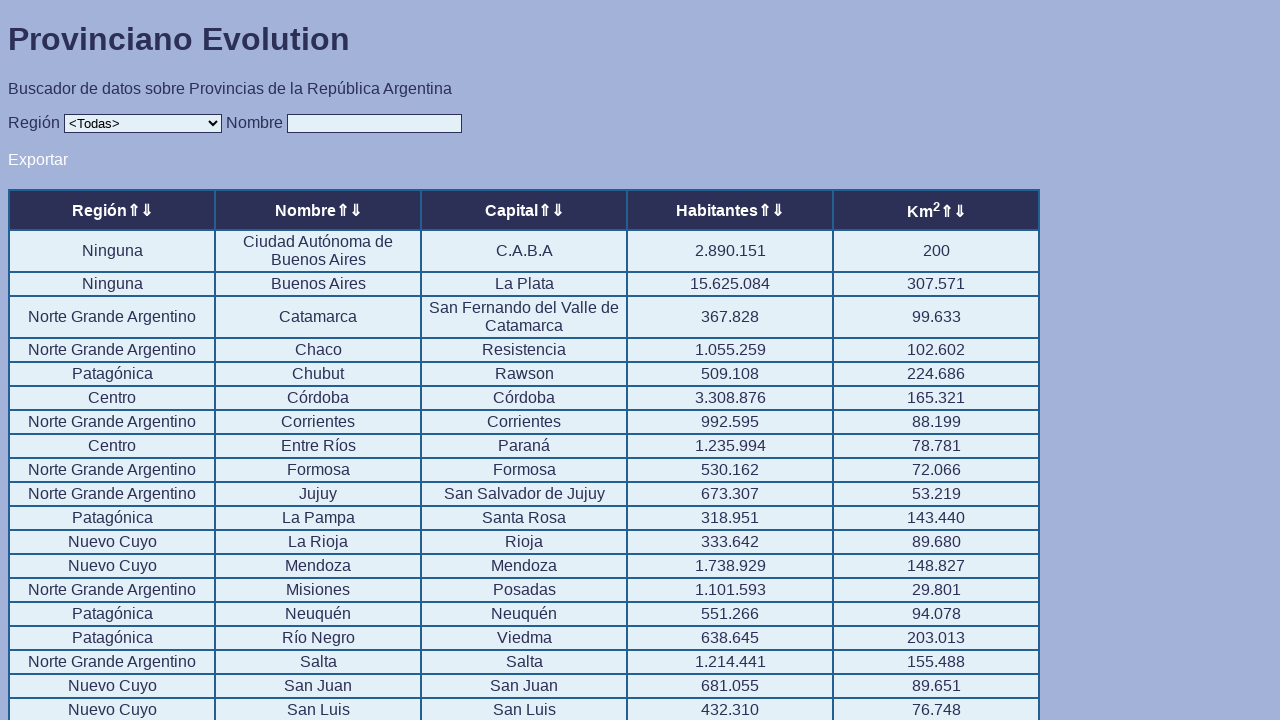

Navigated to provinciano.html test page
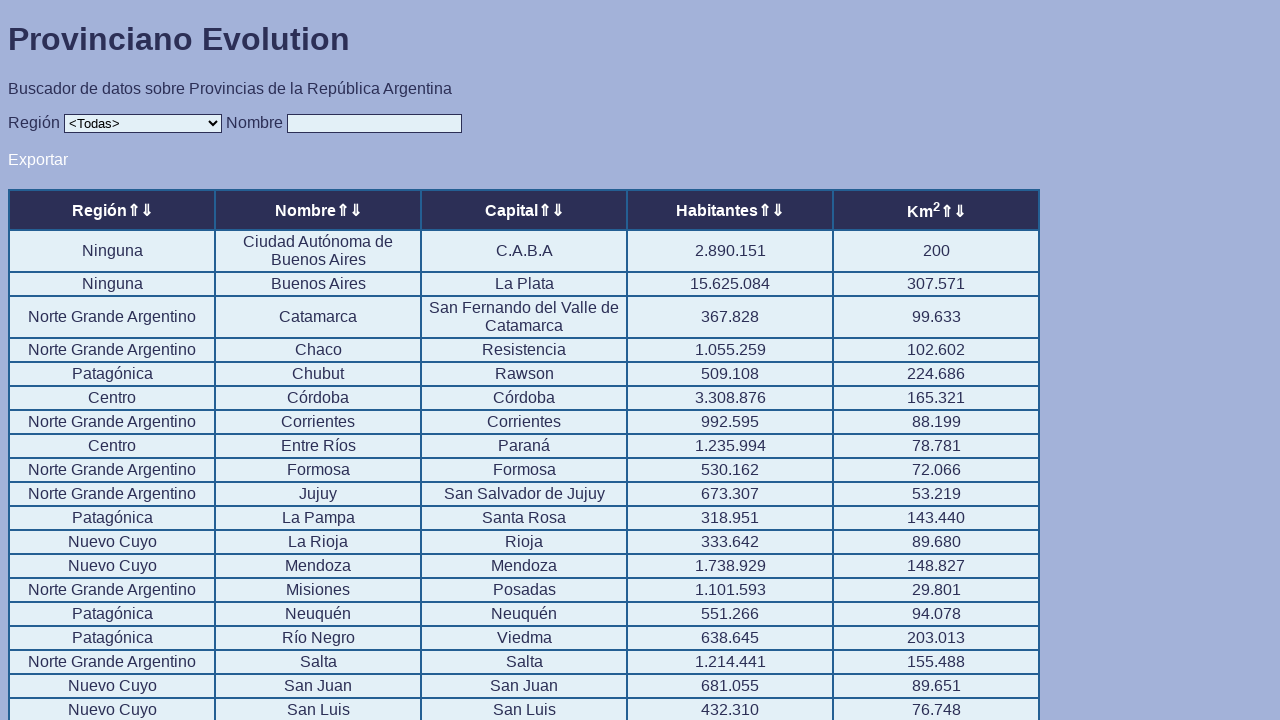

Located all sort arrow elements
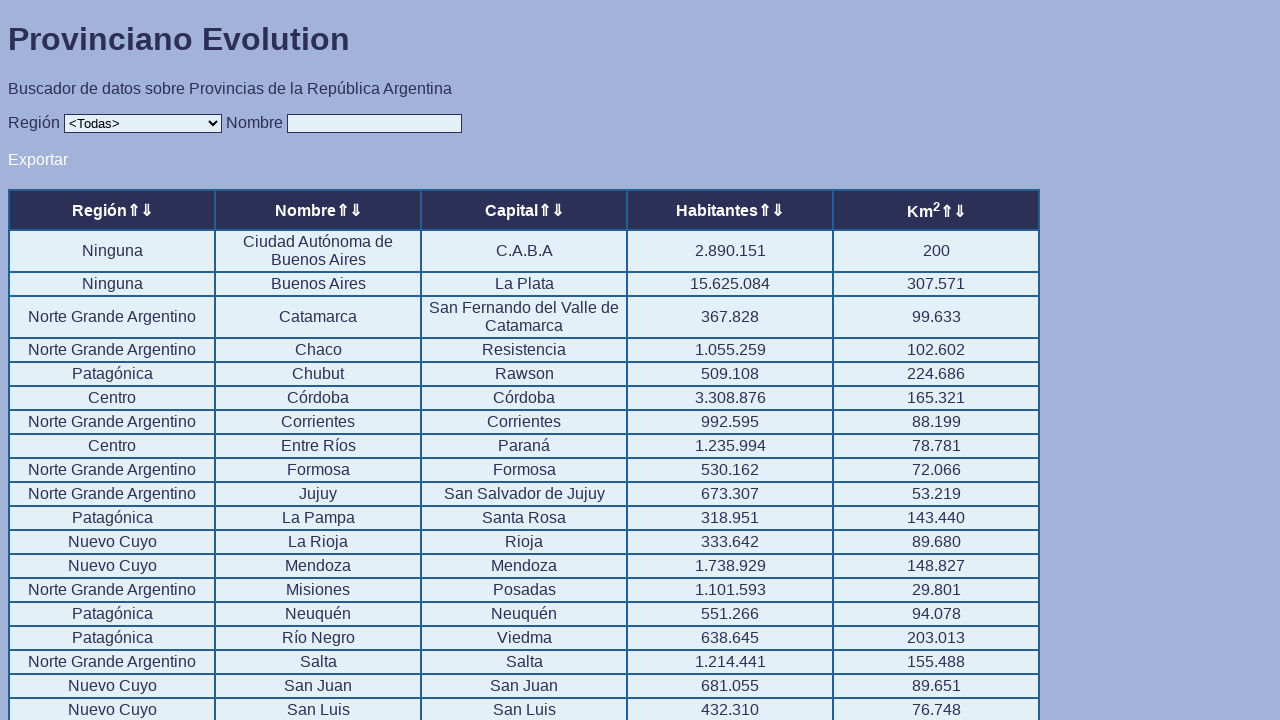

Clicked a sort arrow at (133, 210) on .sorter >> nth=0
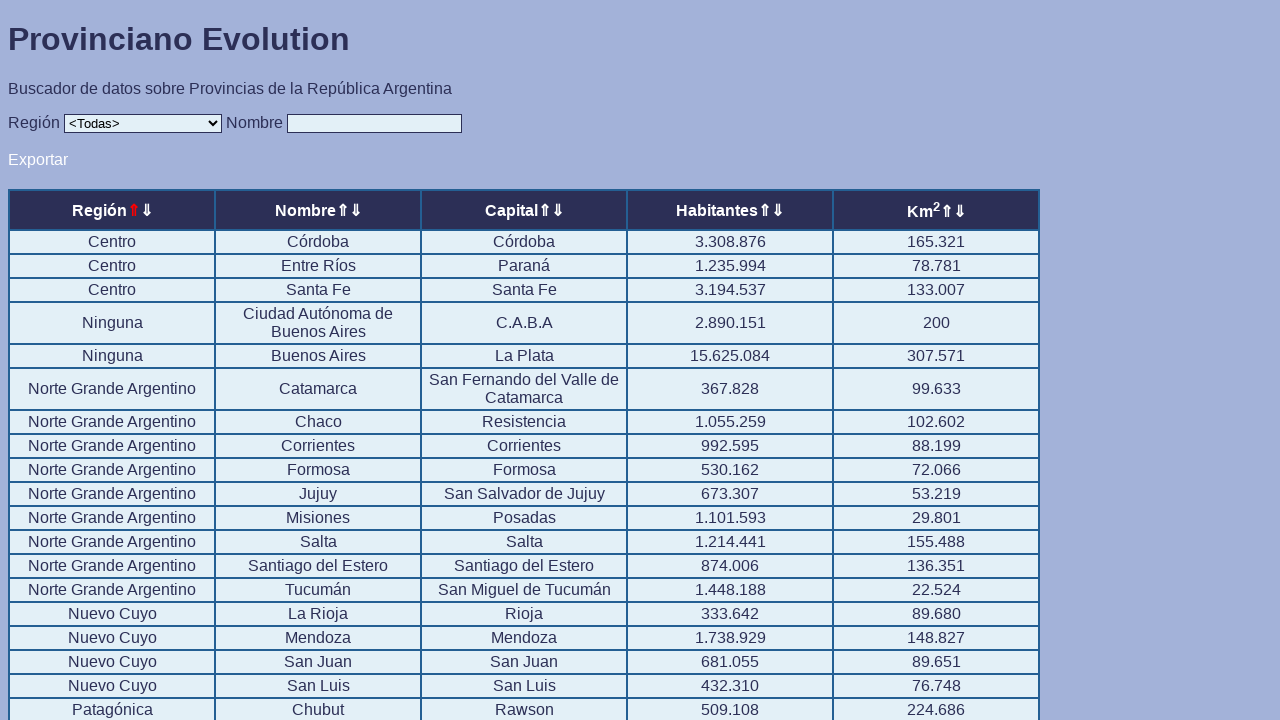

Waited 1000ms for arrow to become active
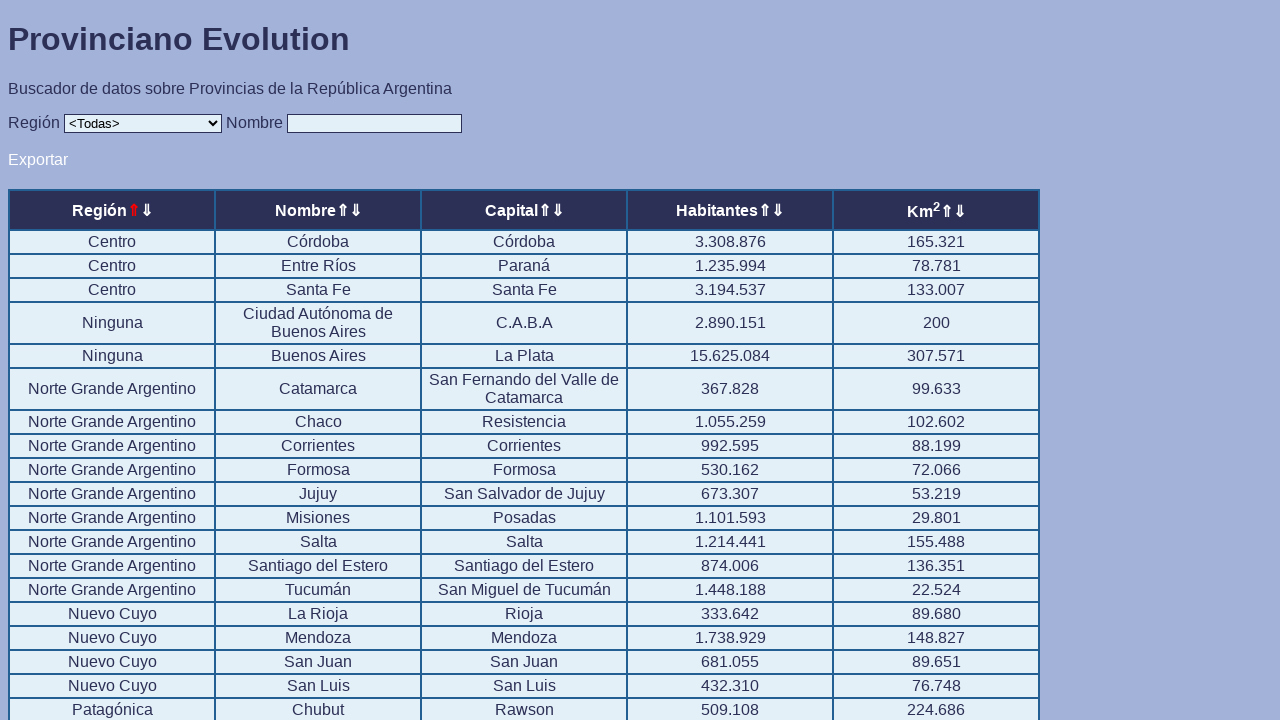

Located active sort arrow element
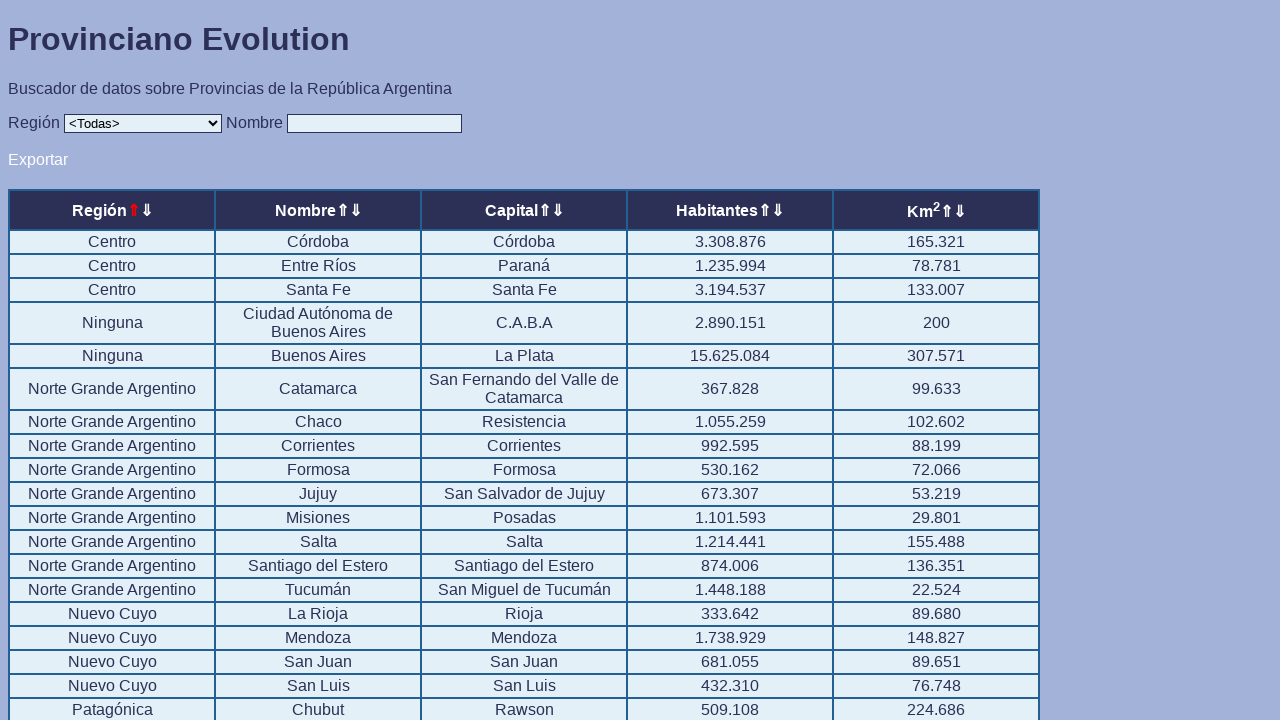

Retrieved computed color of active arrow: rgb(255, 0, 0)
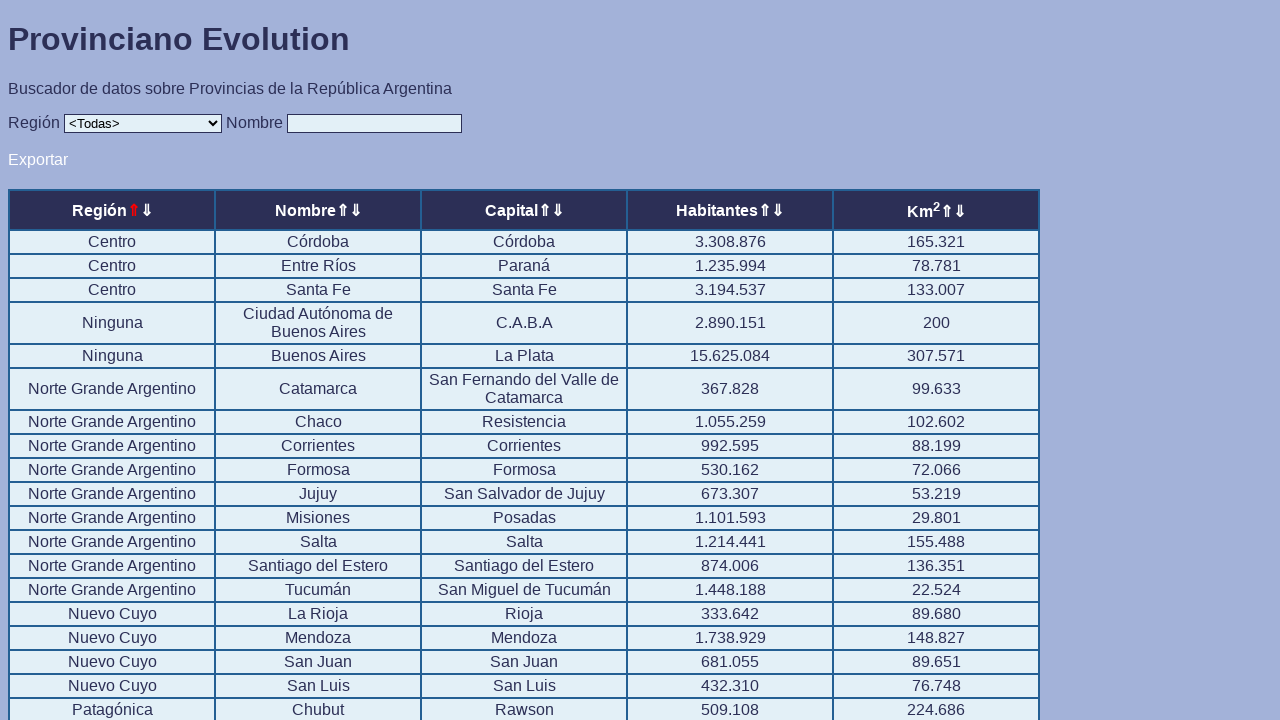

Clicked a sort arrow at (146, 210) on .sorter >> nth=1
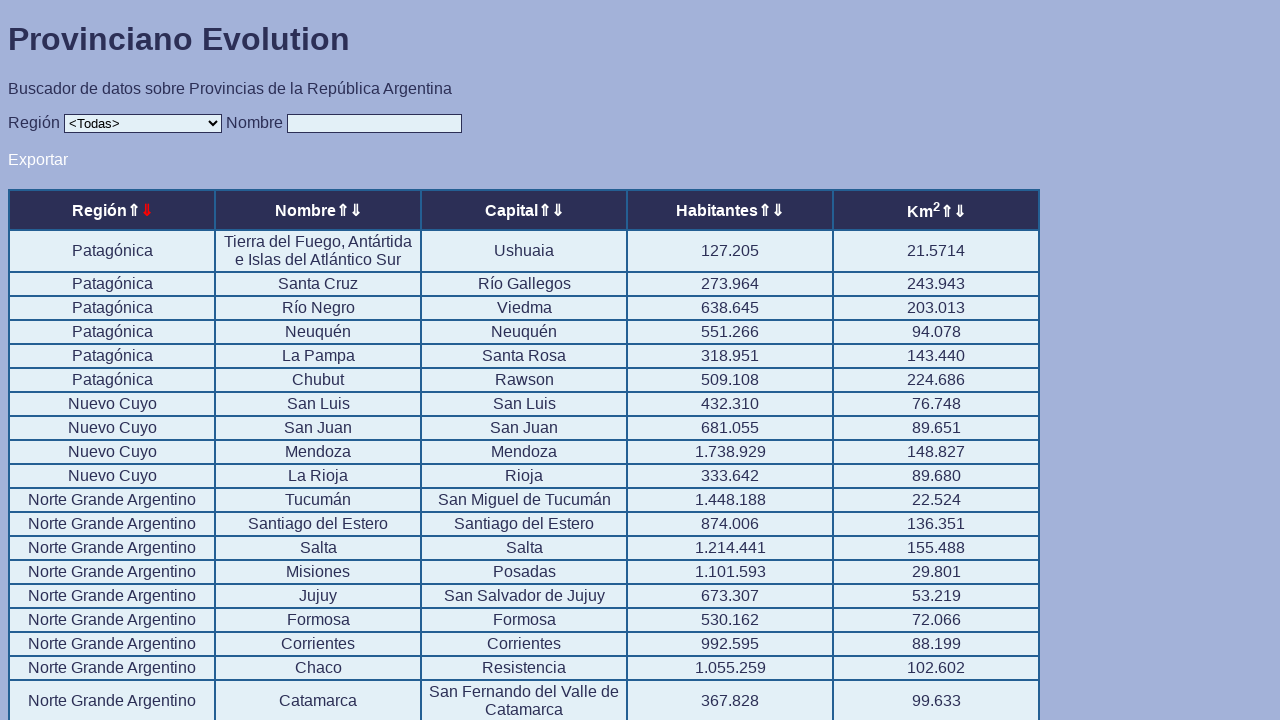

Waited 1000ms for arrow to become active
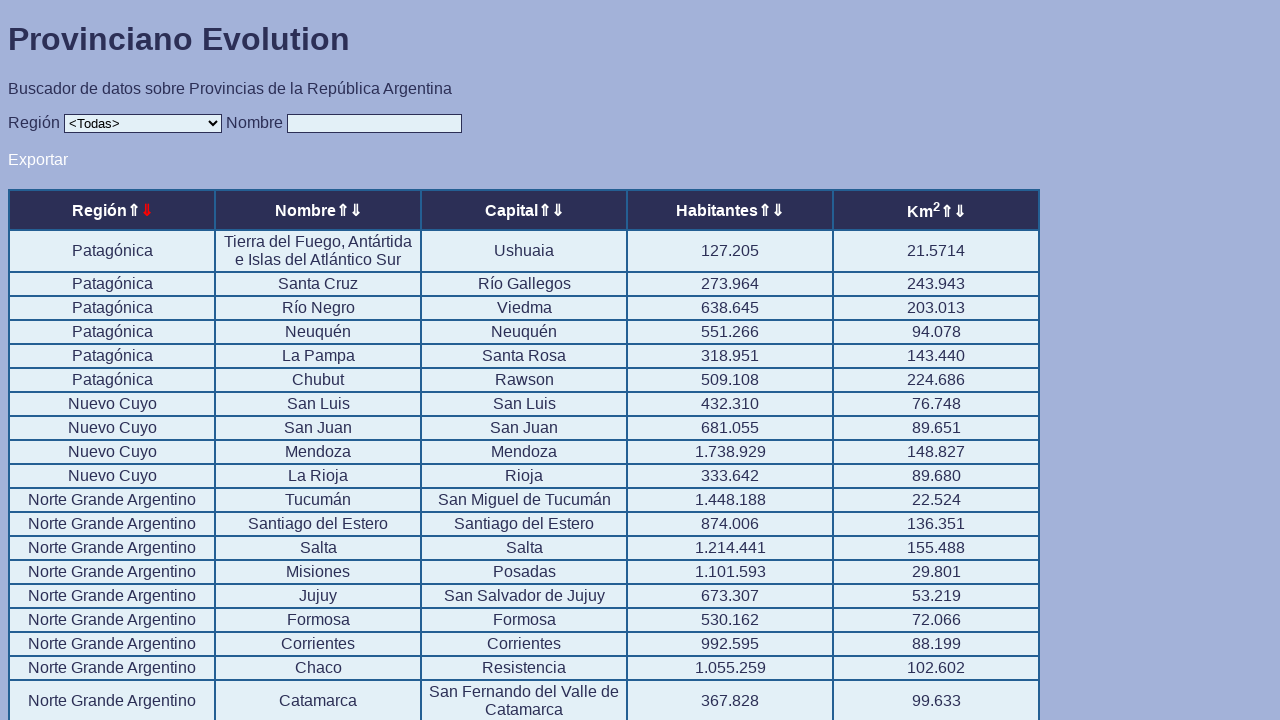

Located active sort arrow element
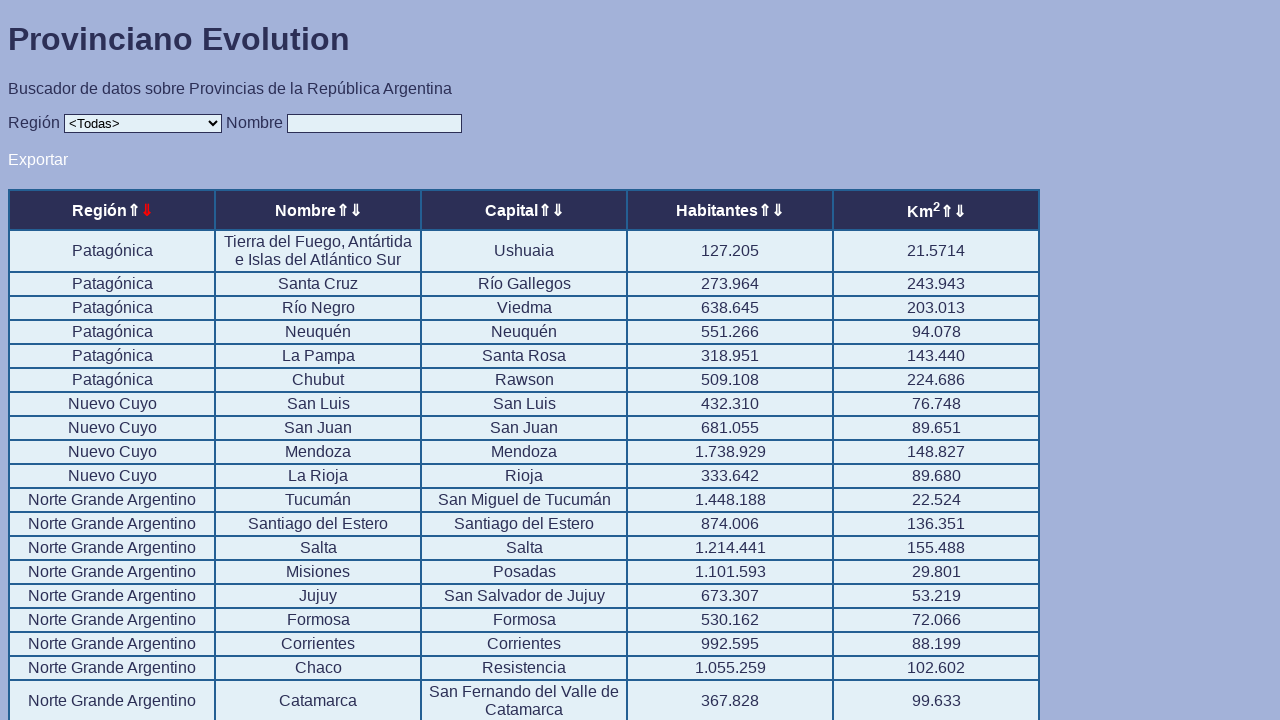

Retrieved computed color of active arrow: rgb(255, 0, 0)
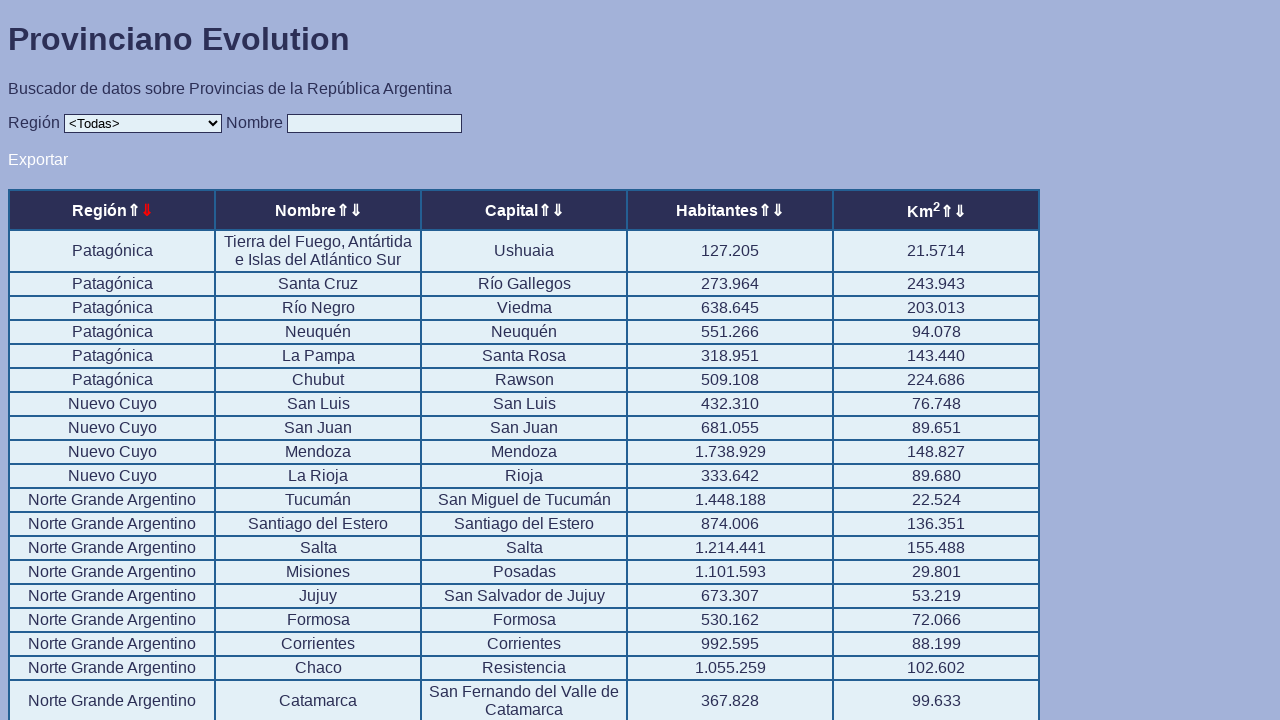

Clicked a sort arrow at (342, 210) on .sorter >> nth=2
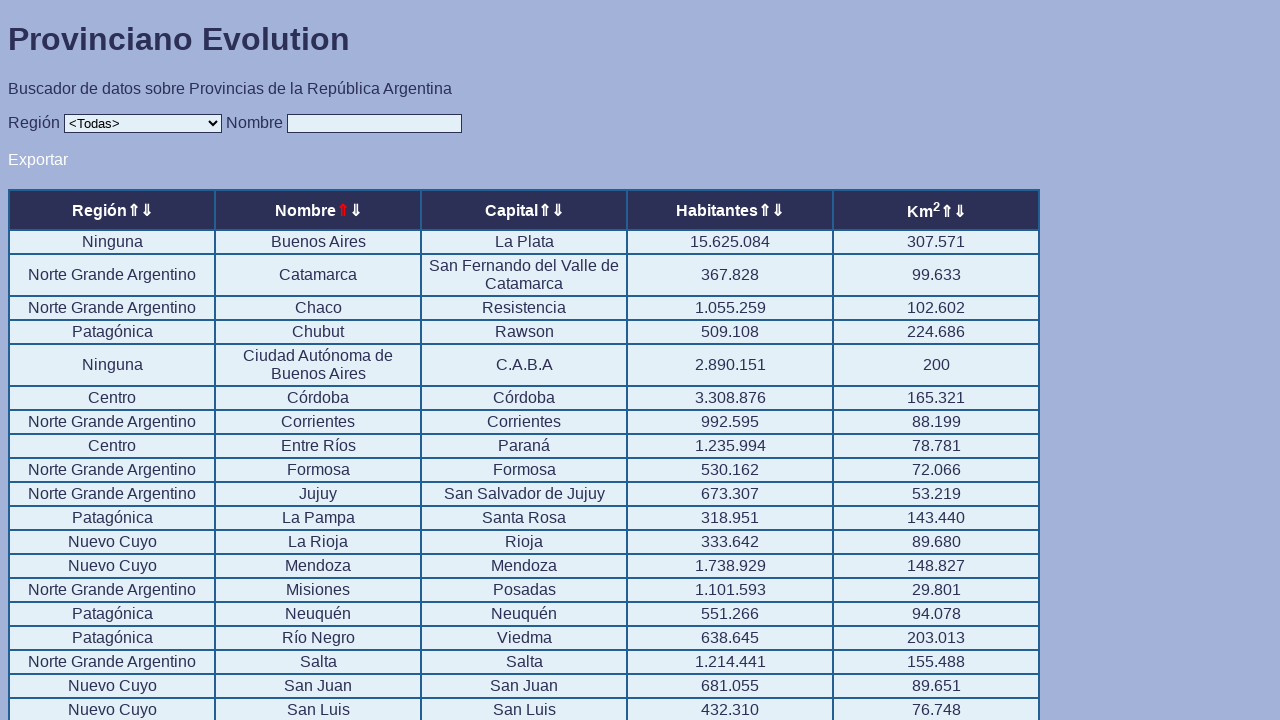

Waited 1000ms for arrow to become active
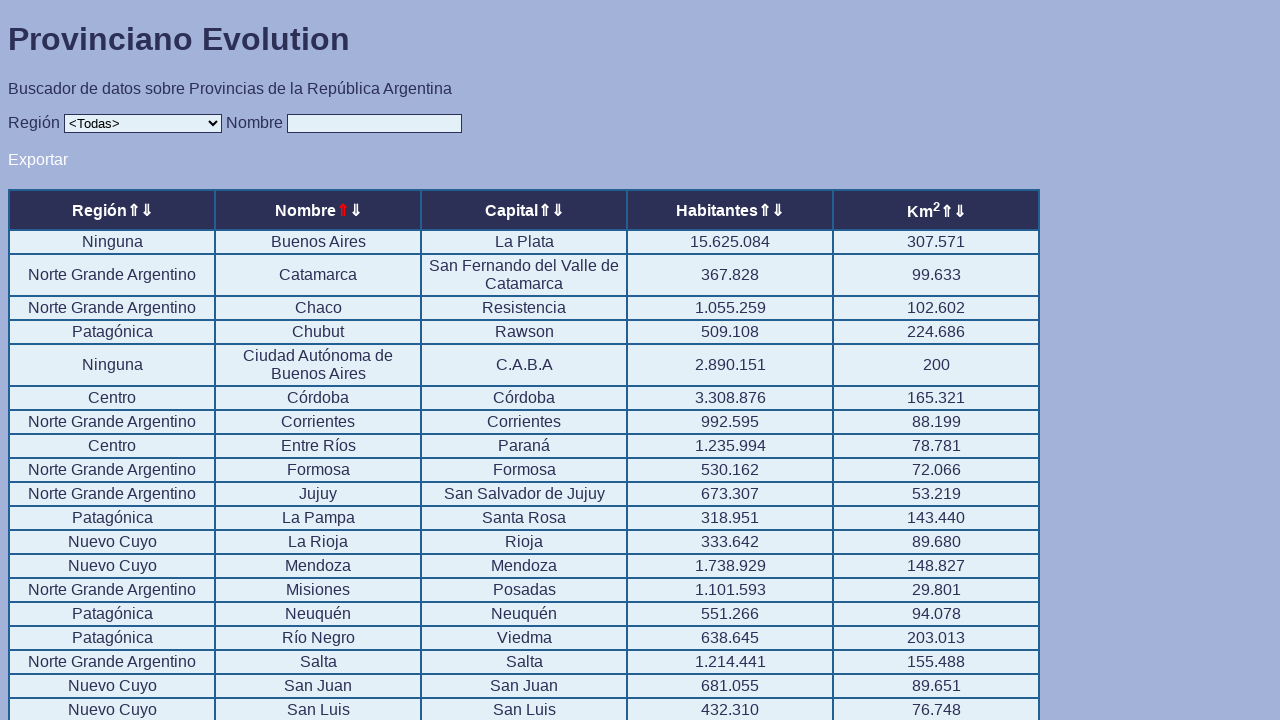

Located active sort arrow element
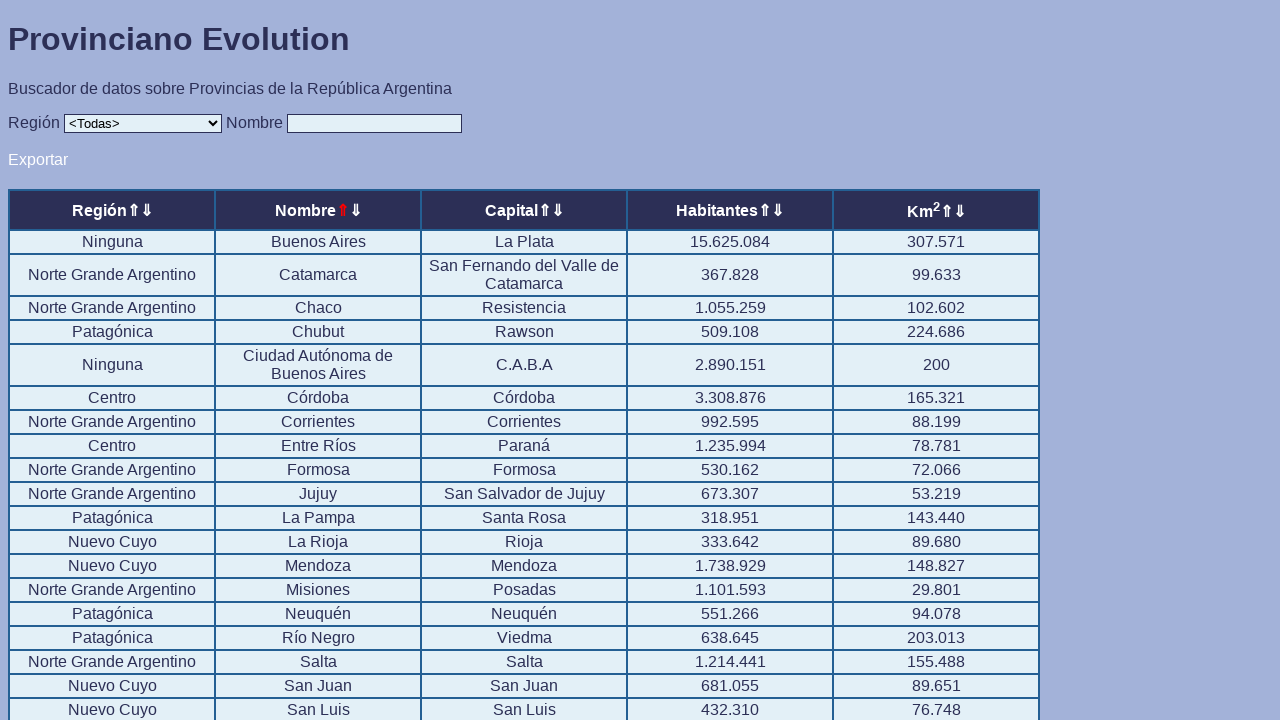

Retrieved computed color of active arrow: rgb(255, 0, 0)
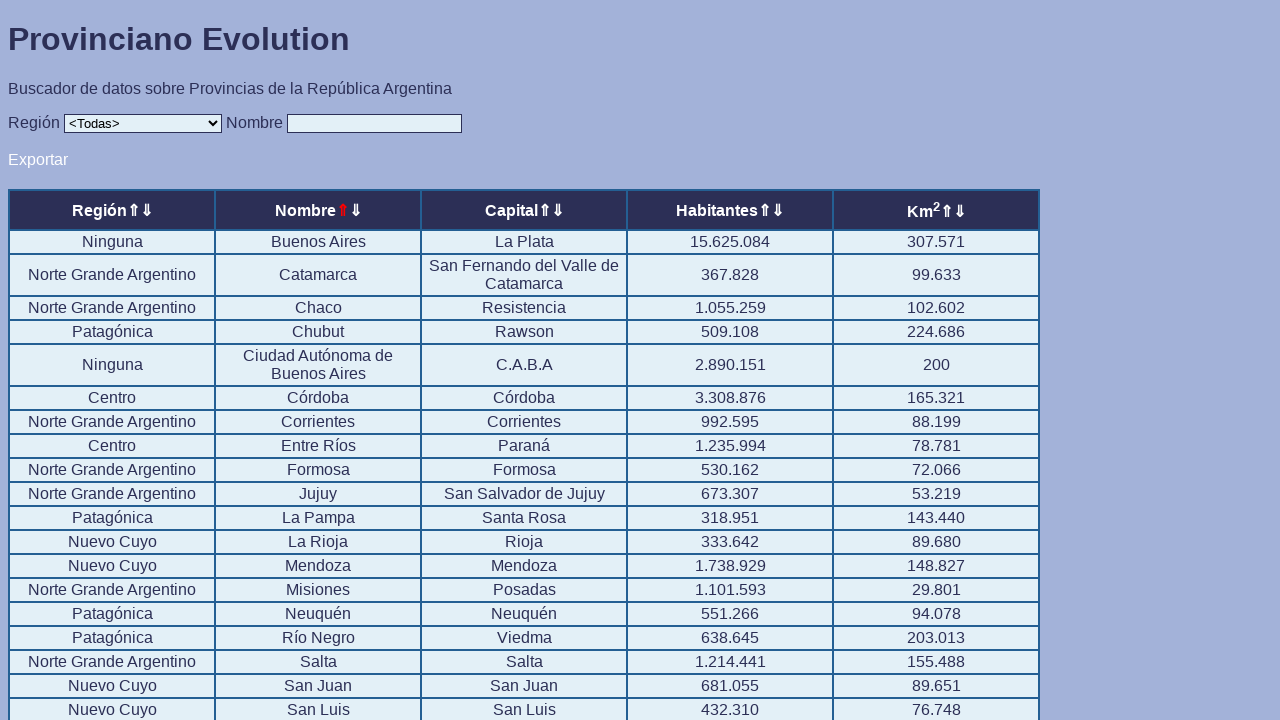

Clicked a sort arrow at (355, 210) on .sorter >> nth=3
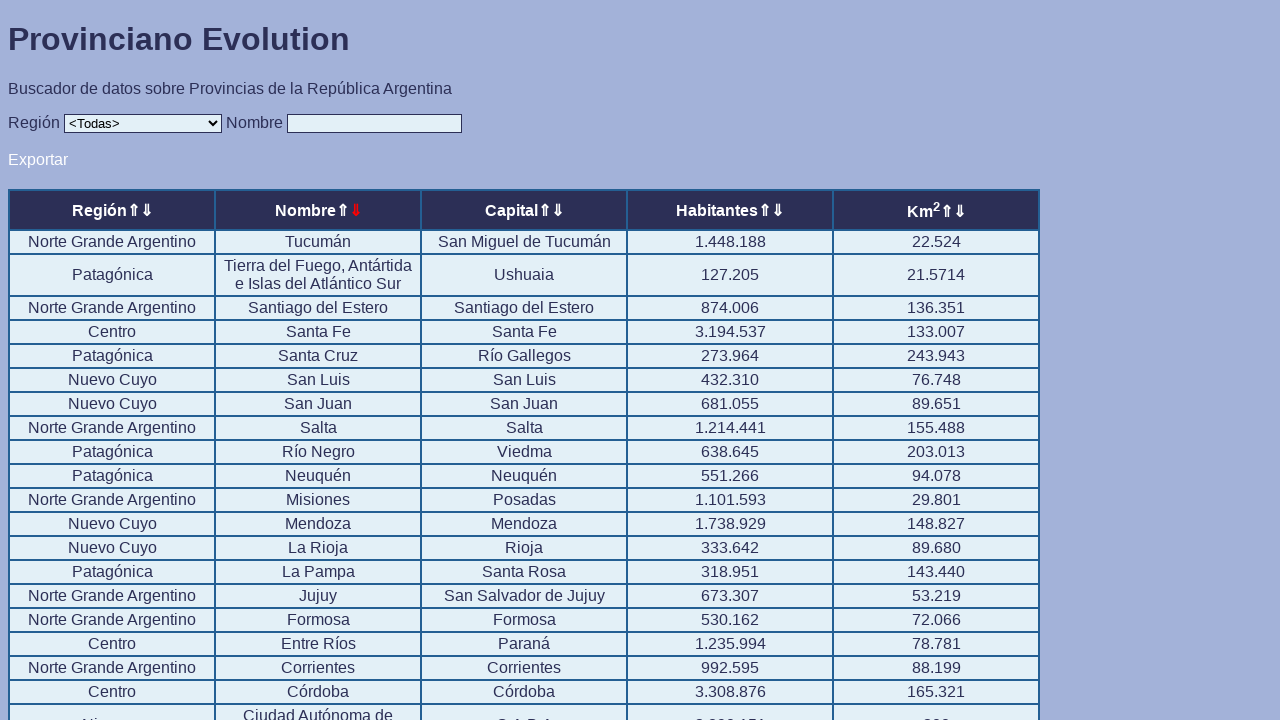

Waited 1000ms for arrow to become active
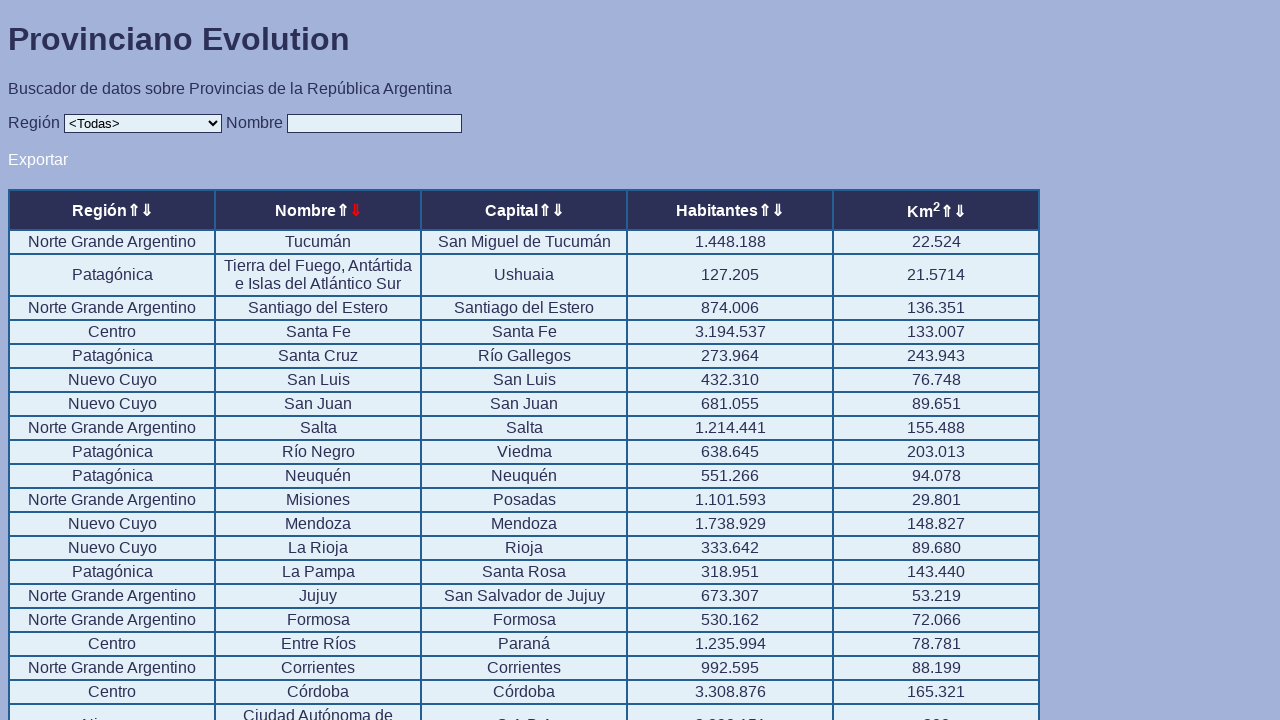

Located active sort arrow element
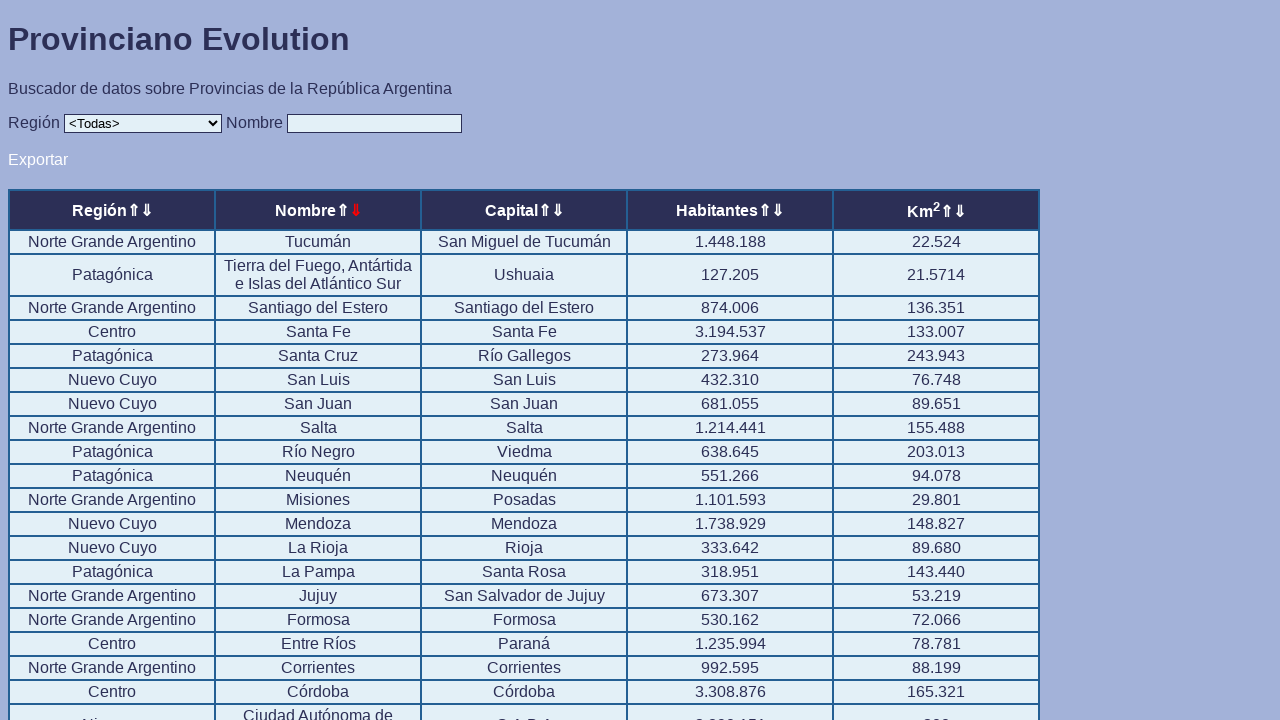

Retrieved computed color of active arrow: rgb(255, 0, 0)
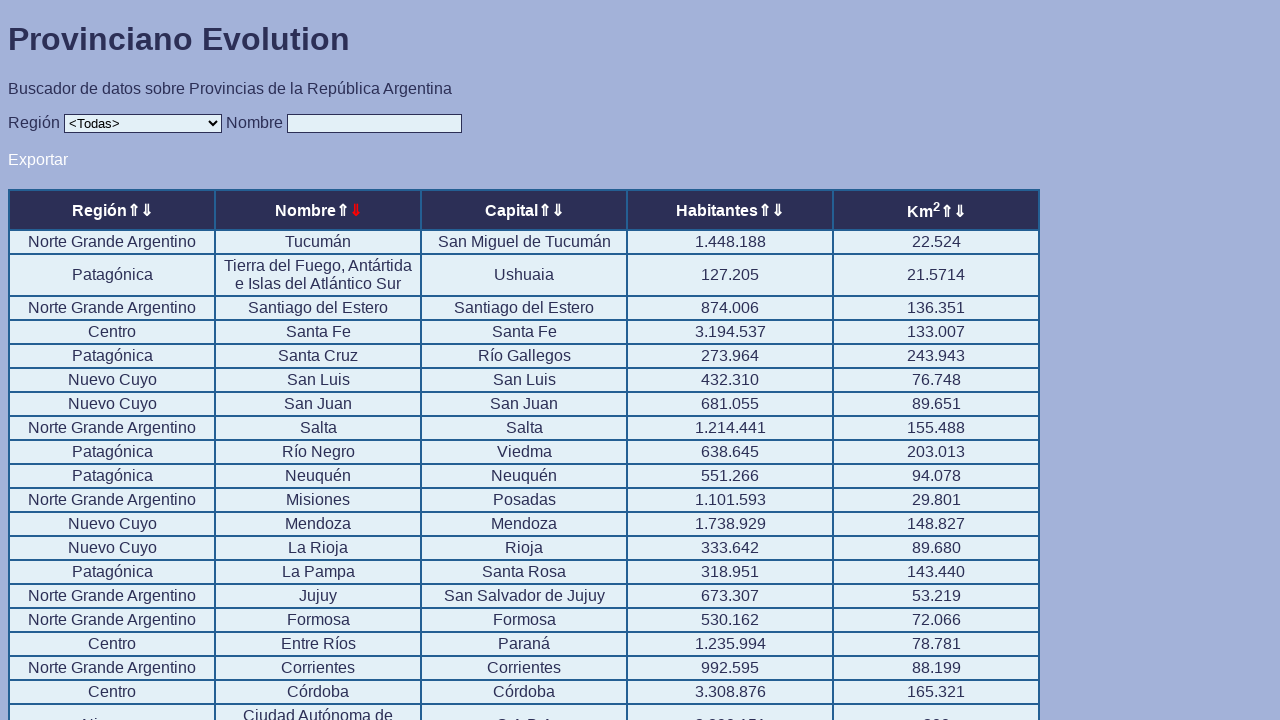

Clicked a sort arrow at (544, 210) on .sorter >> nth=4
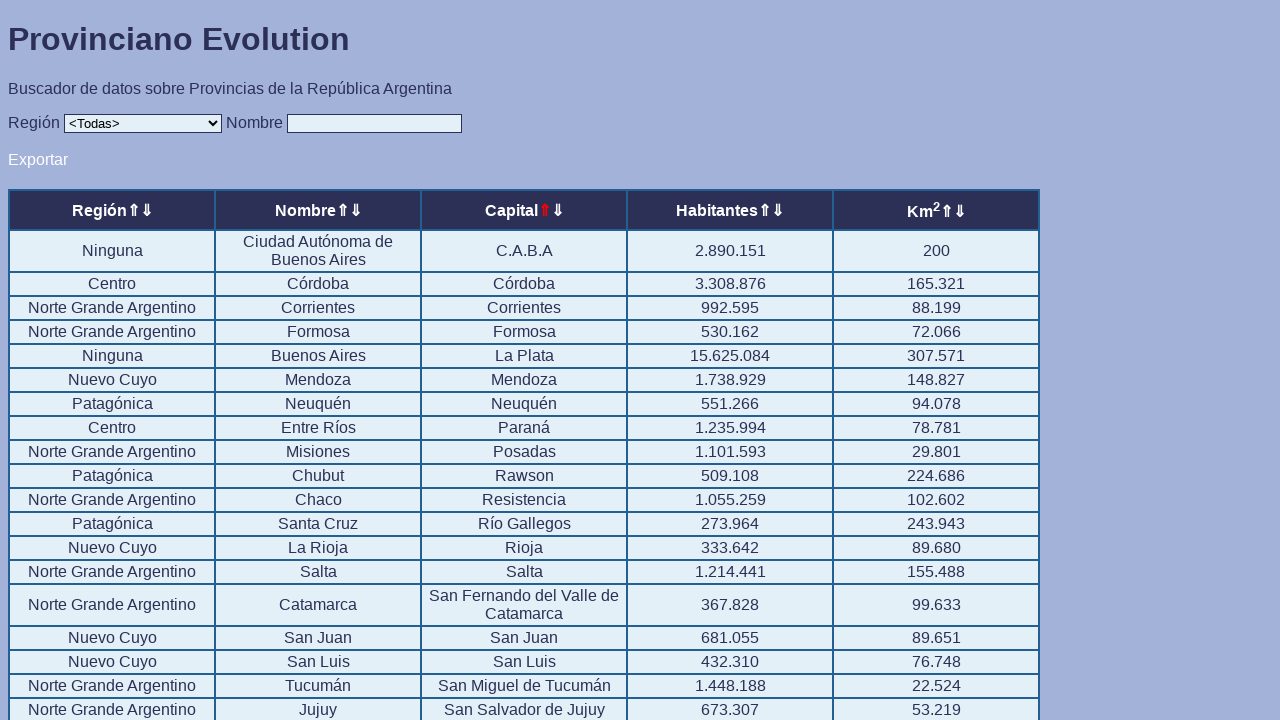

Waited 1000ms for arrow to become active
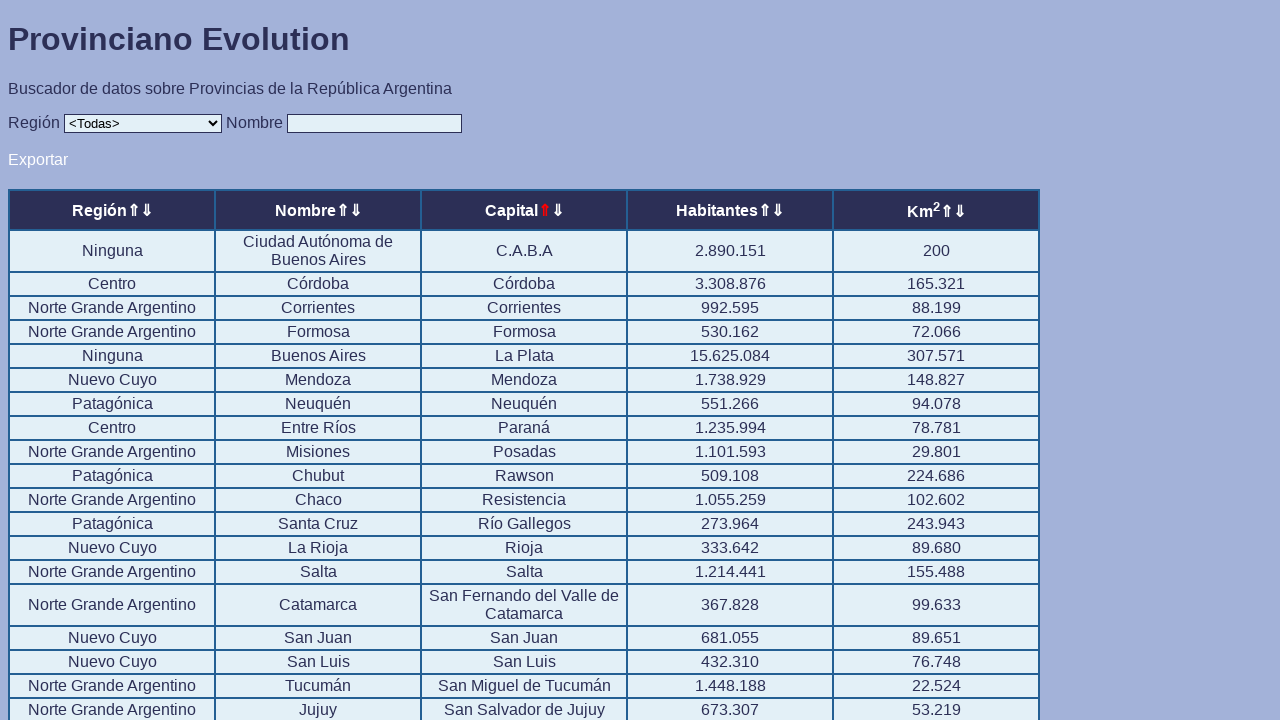

Located active sort arrow element
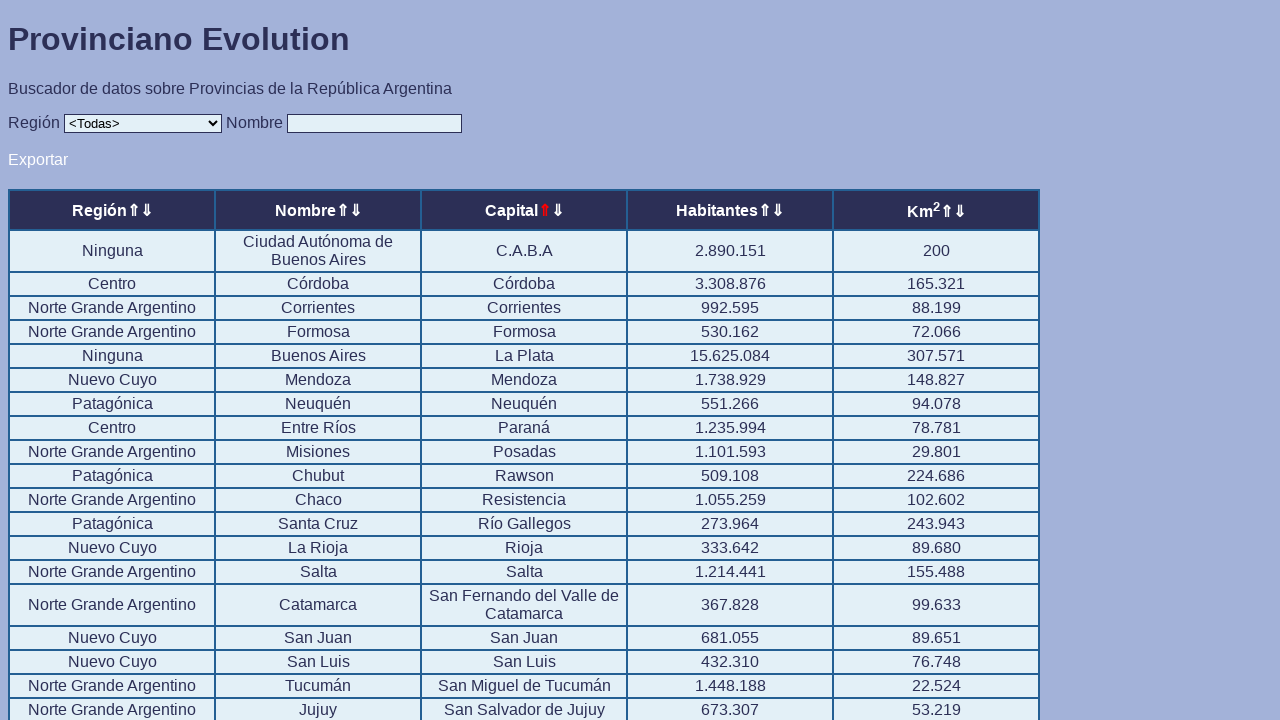

Retrieved computed color of active arrow: rgb(255, 0, 0)
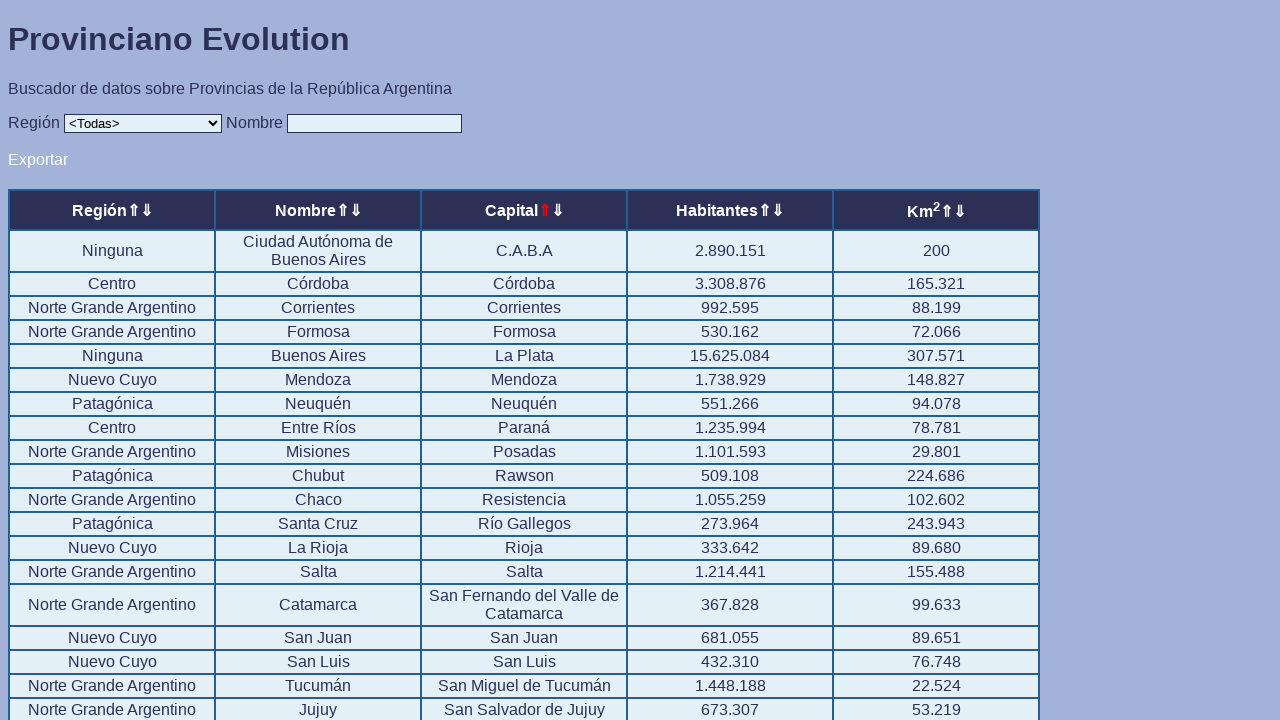

Clicked a sort arrow at (557, 210) on .sorter >> nth=5
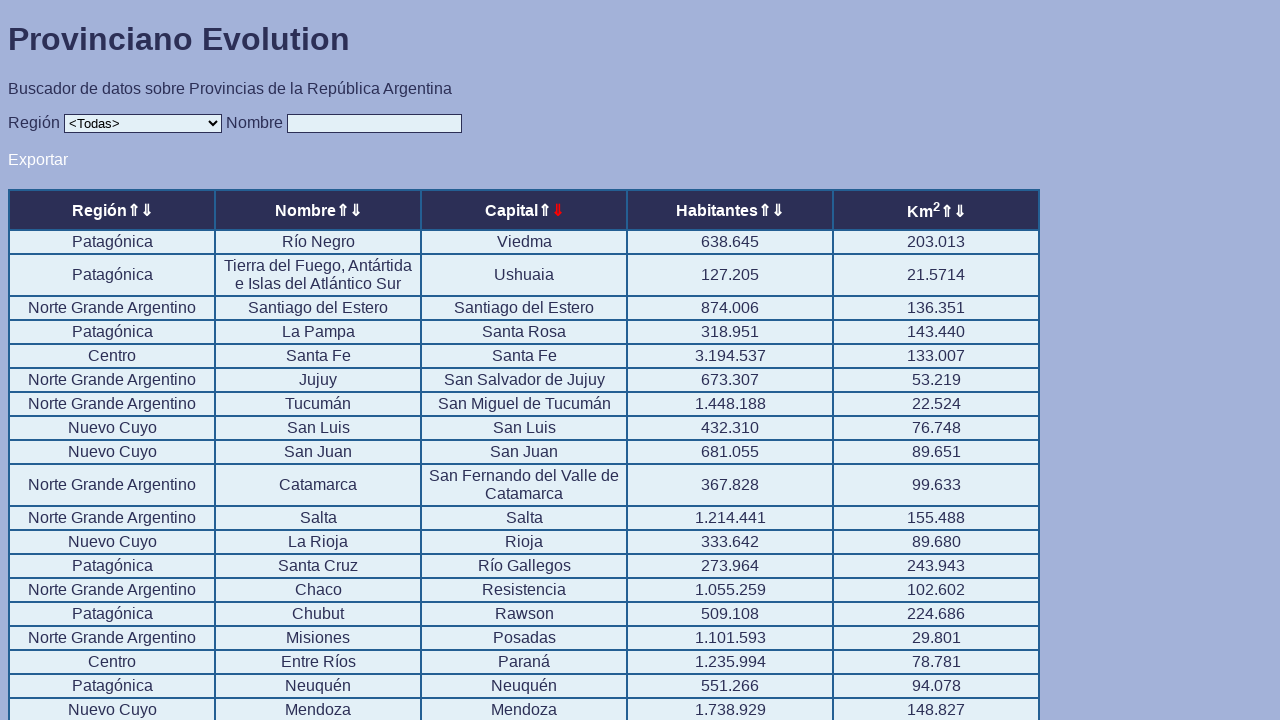

Waited 1000ms for arrow to become active
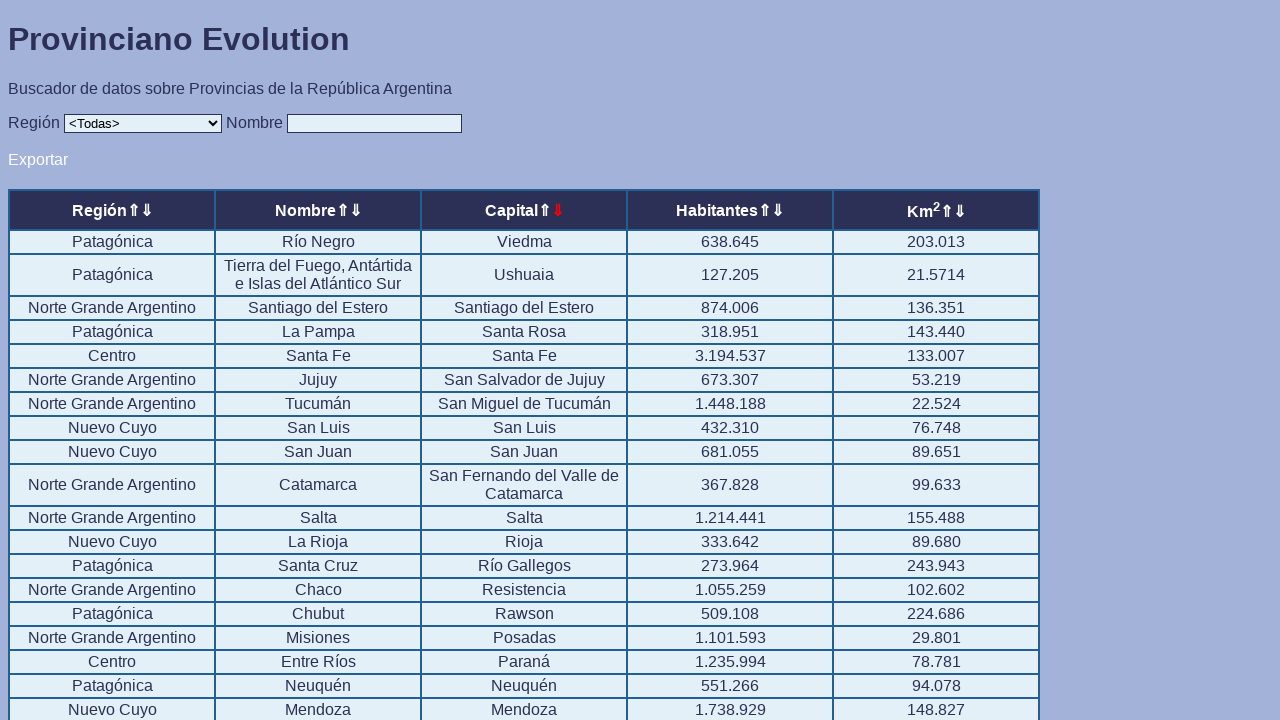

Located active sort arrow element
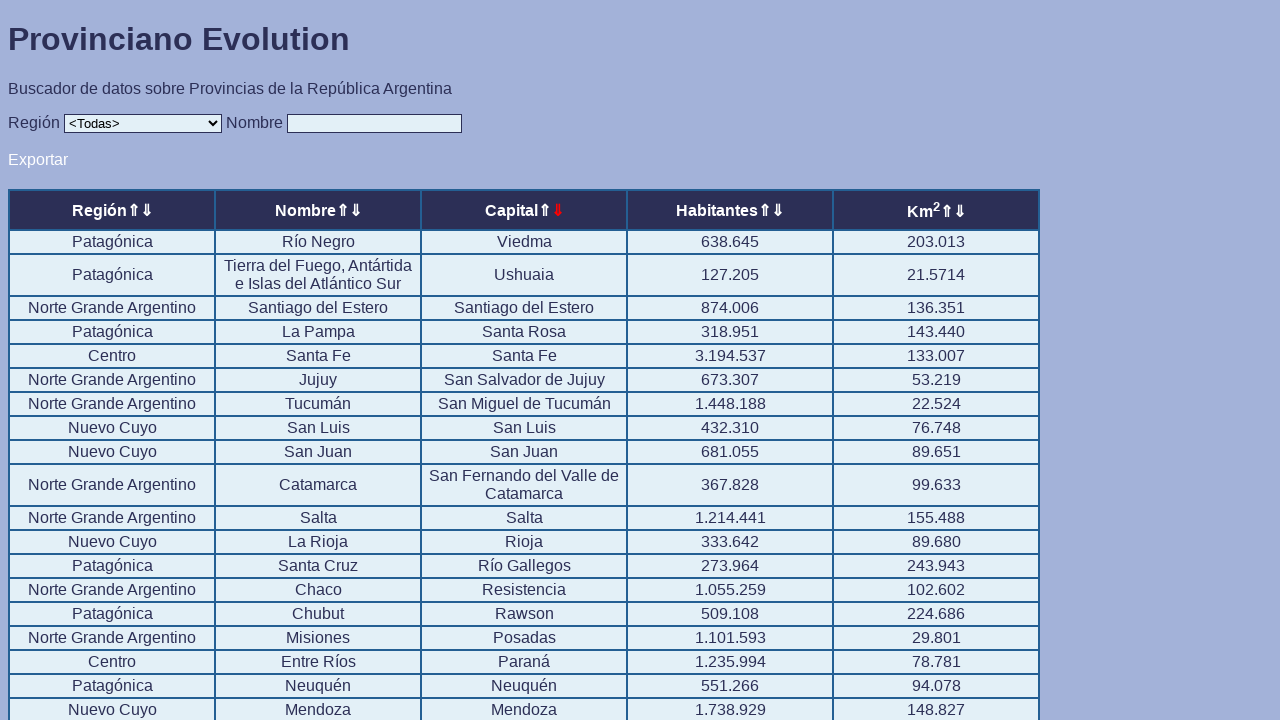

Retrieved computed color of active arrow: rgb(255, 0, 0)
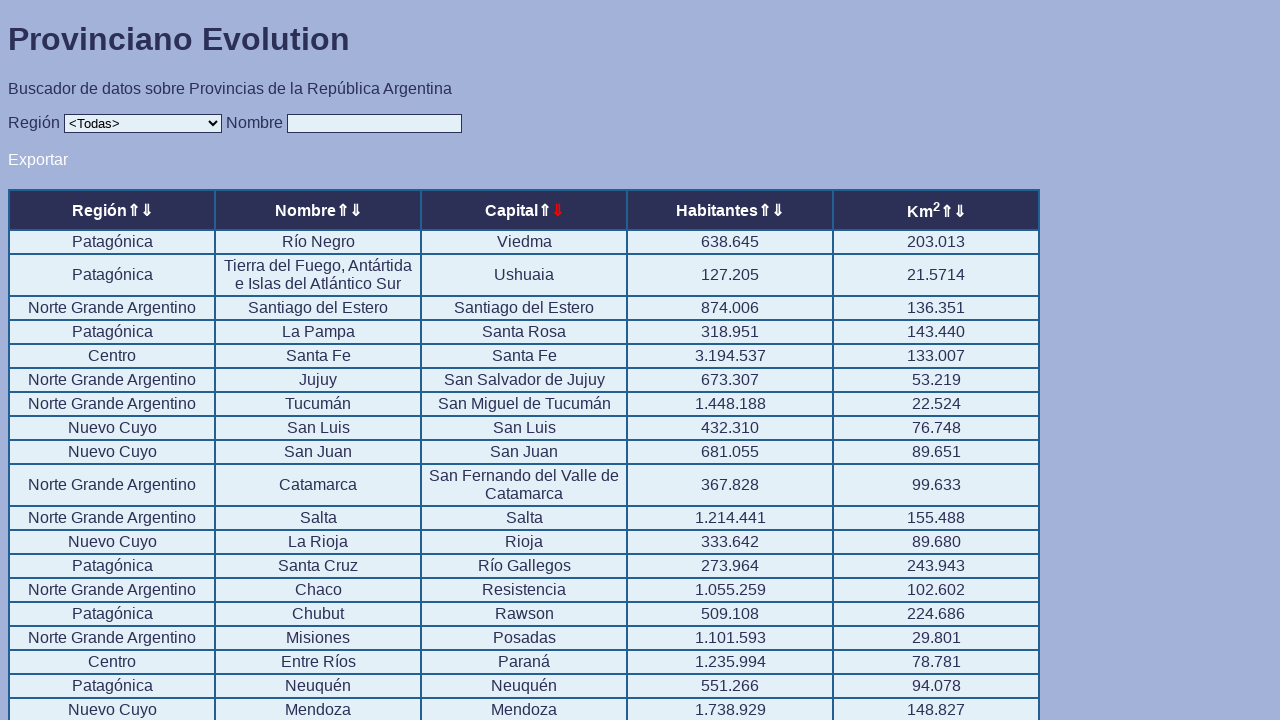

Clicked a sort arrow at (764, 210) on .sorter >> nth=6
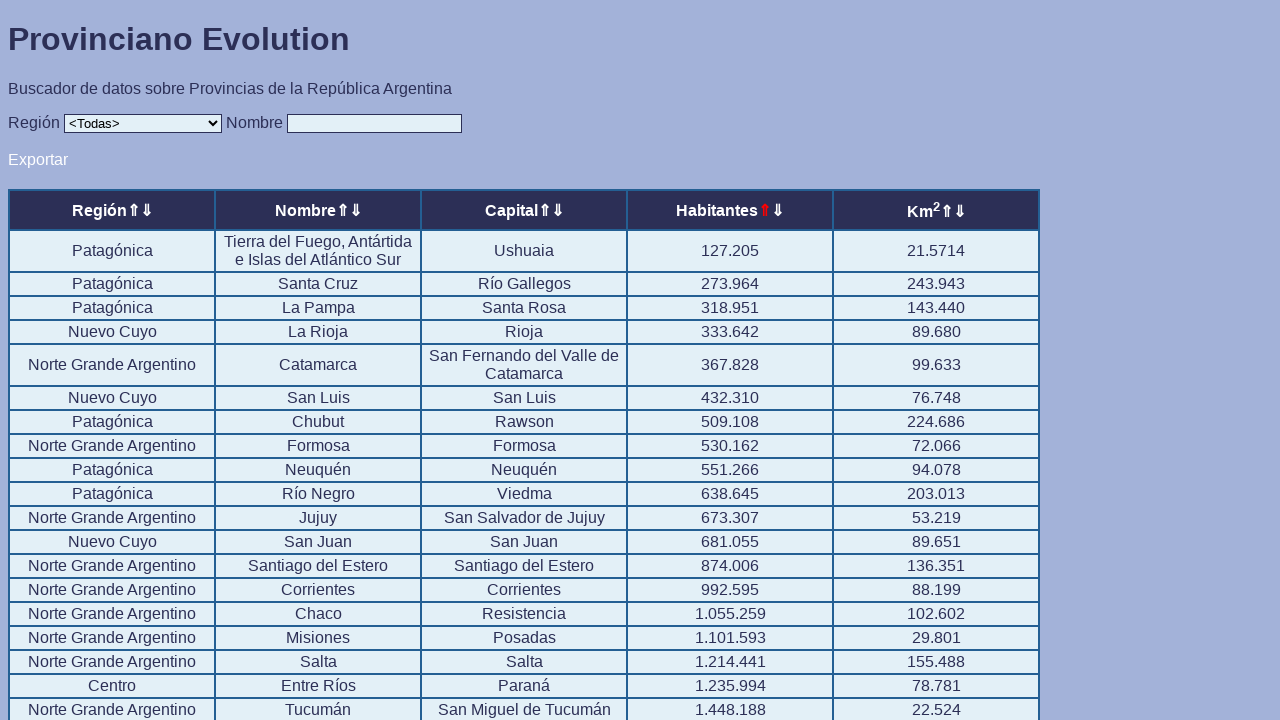

Waited 1000ms for arrow to become active
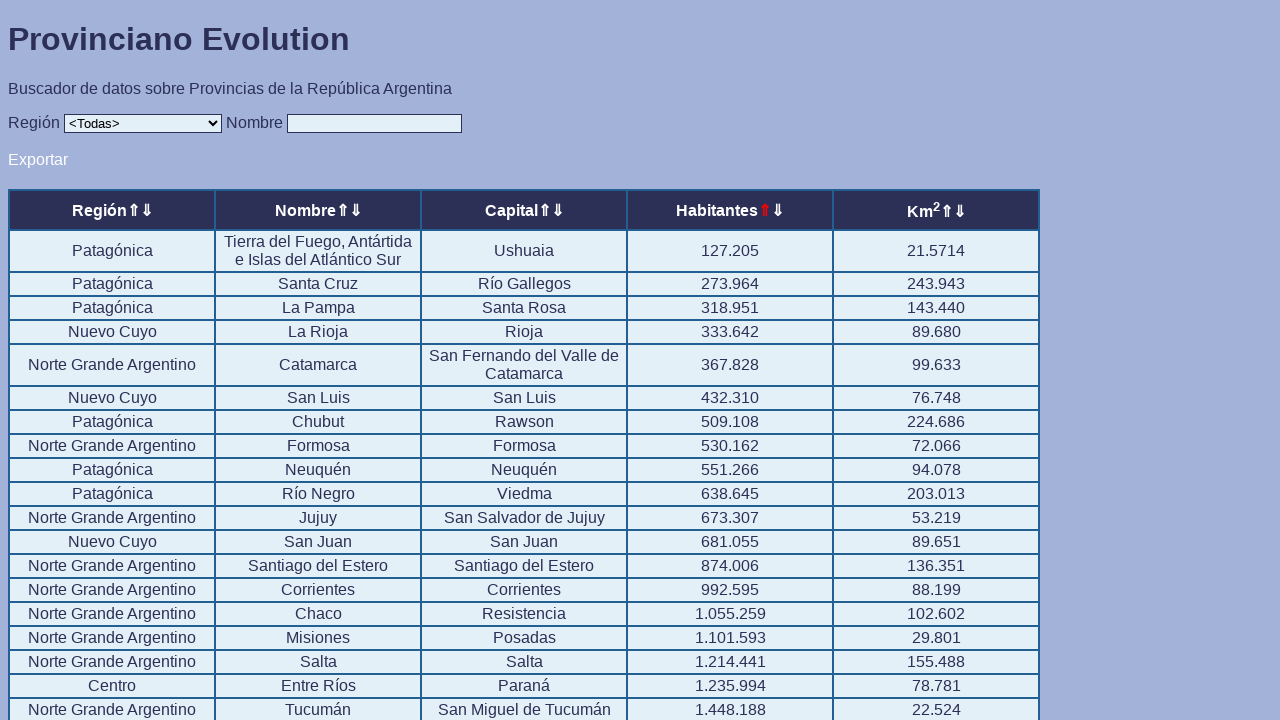

Located active sort arrow element
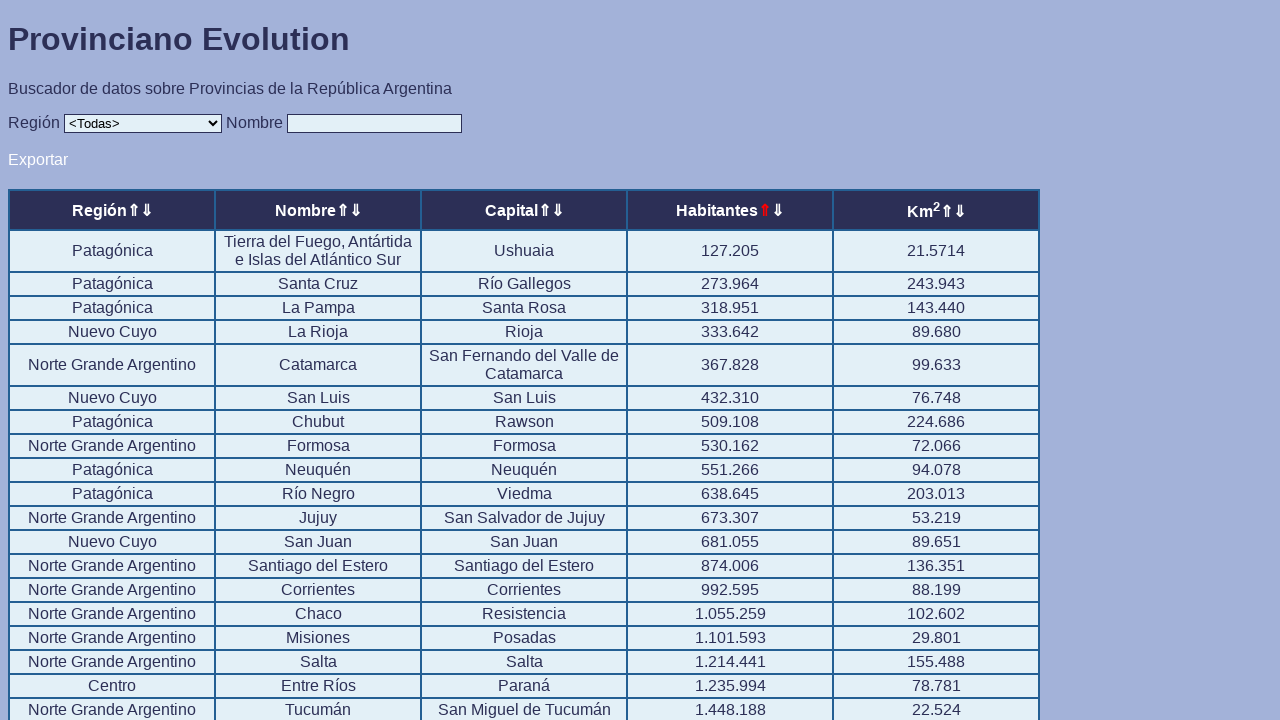

Retrieved computed color of active arrow: rgb(255, 0, 0)
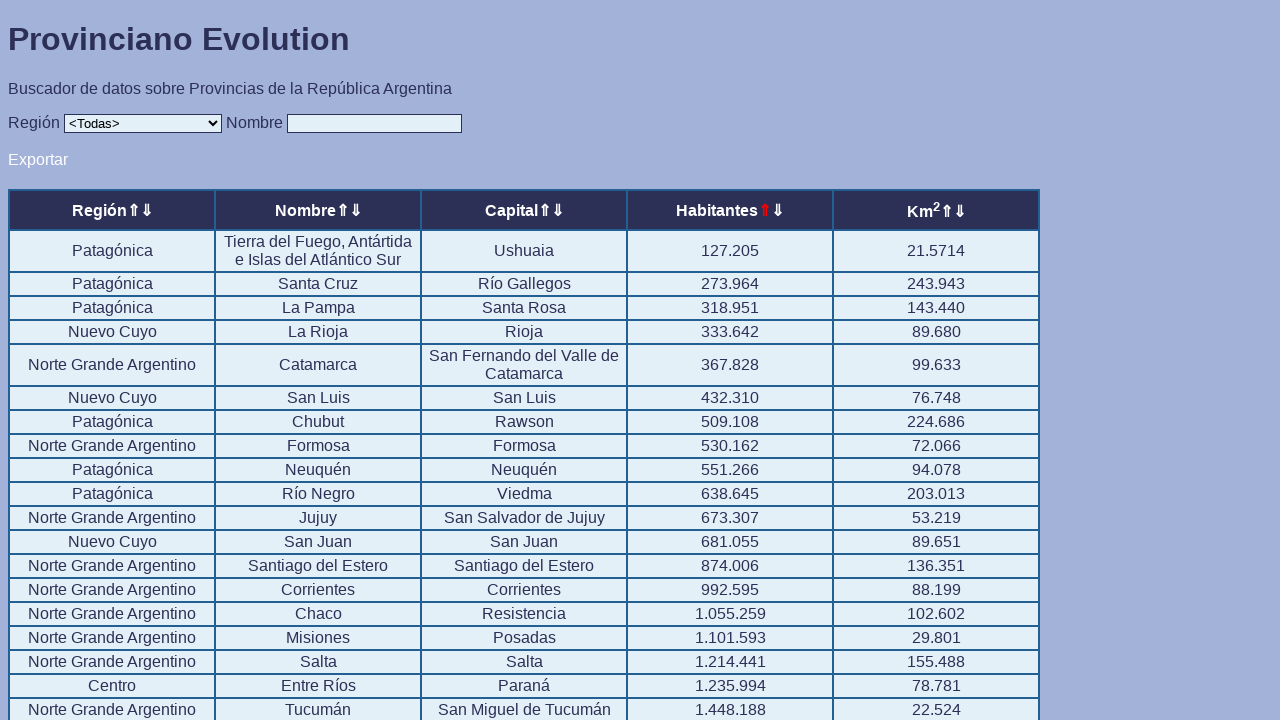

Clicked a sort arrow at (778, 210) on .sorter >> nth=7
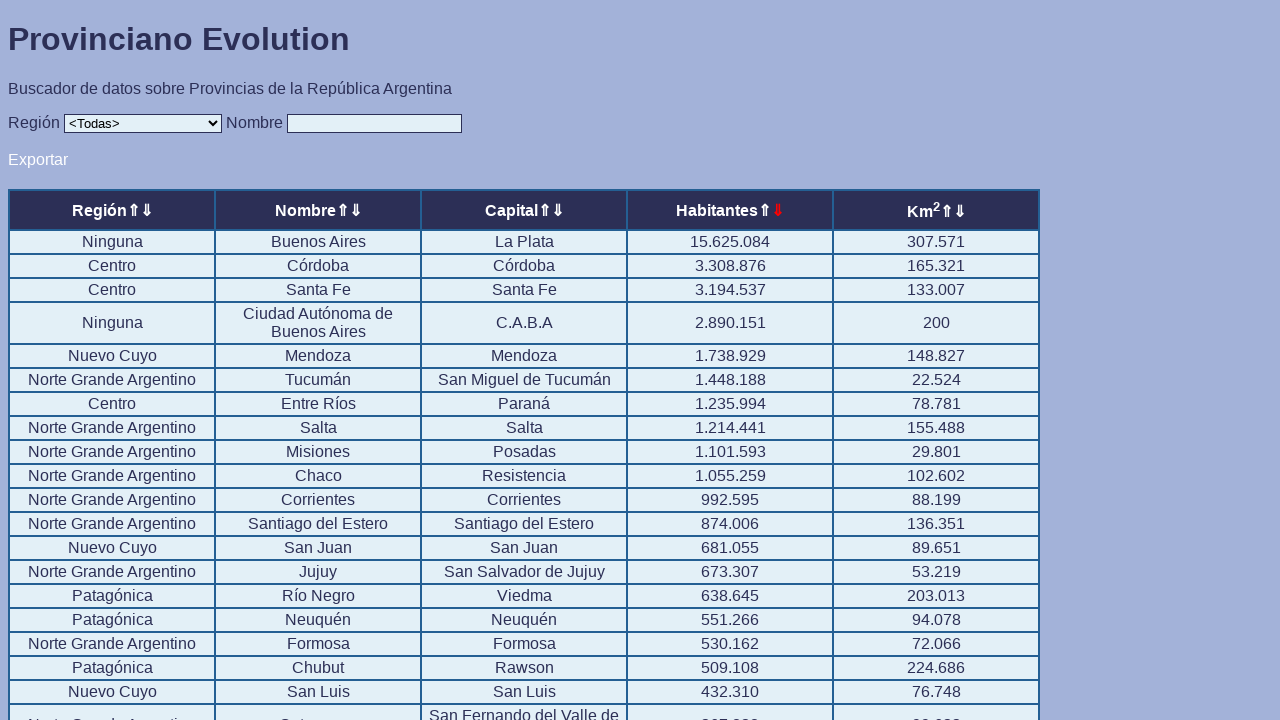

Waited 1000ms for arrow to become active
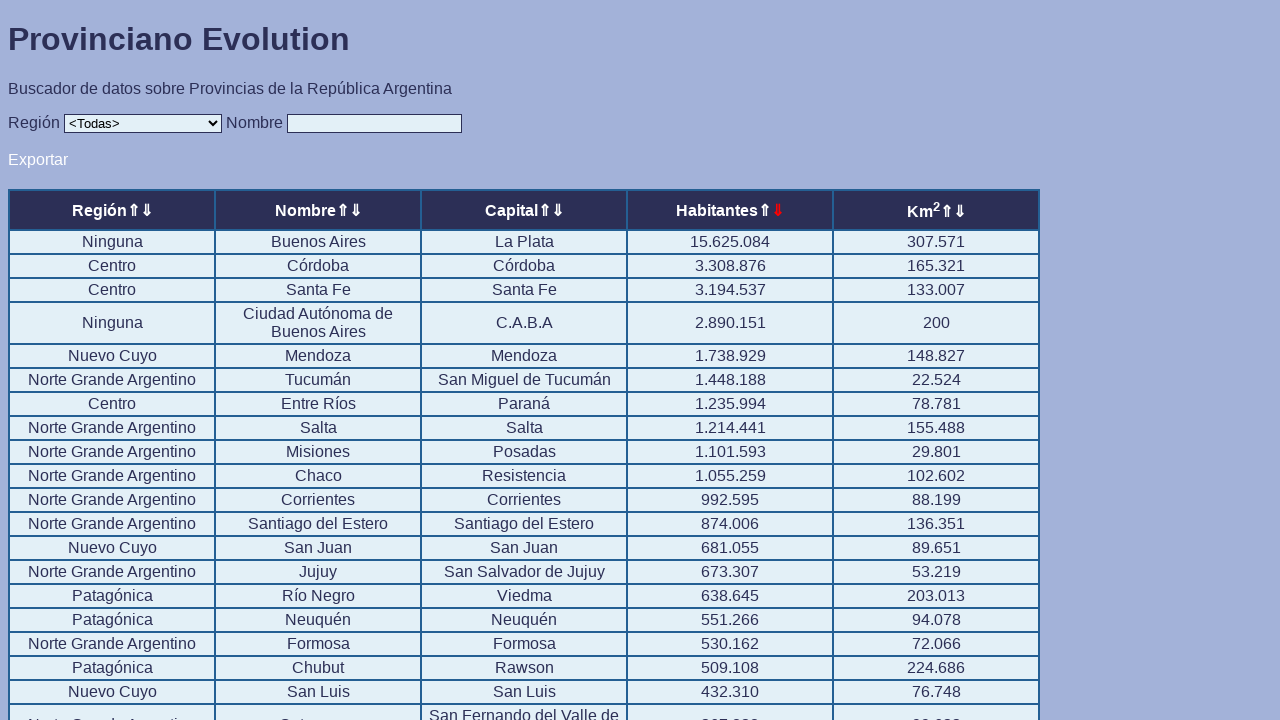

Located active sort arrow element
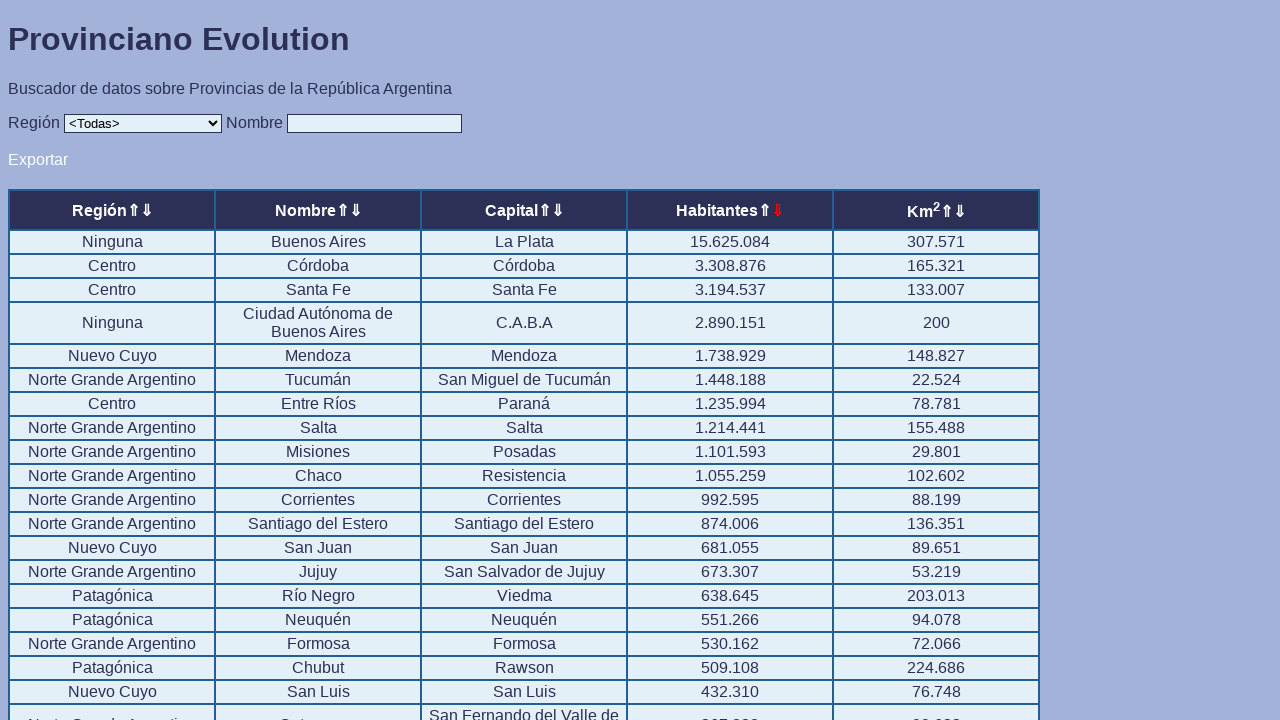

Retrieved computed color of active arrow: rgb(255, 0, 0)
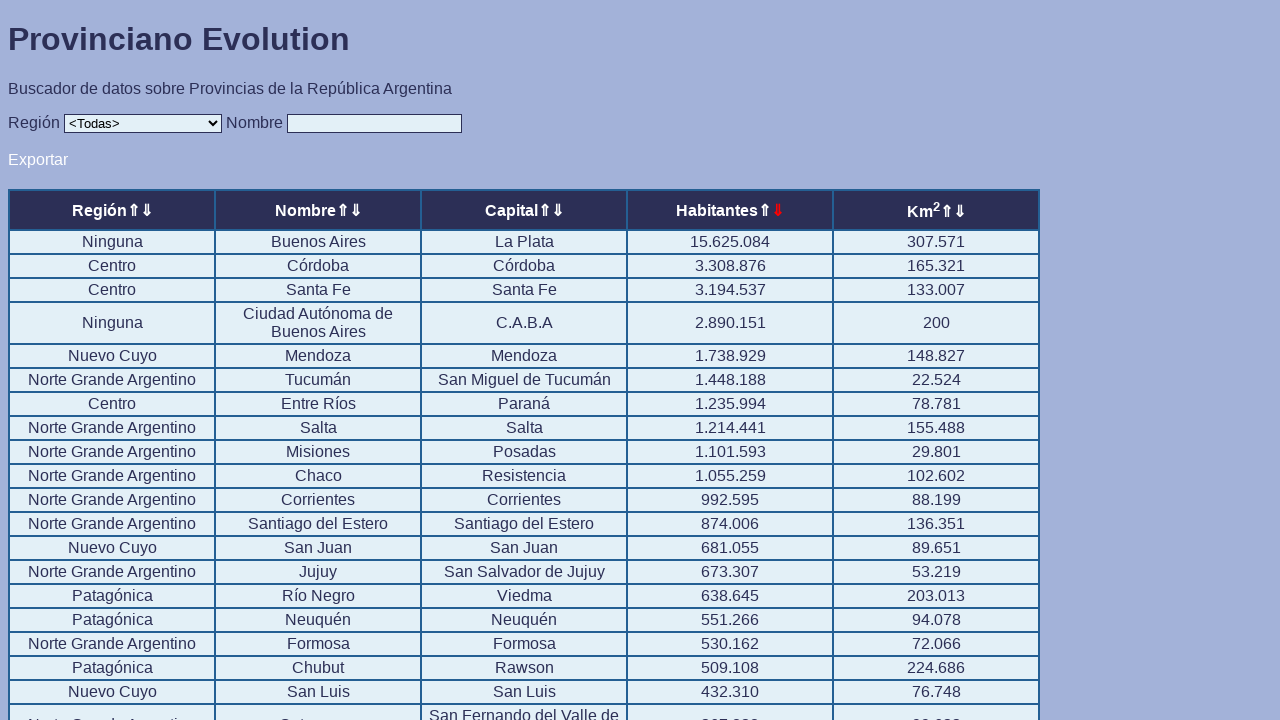

Clicked a sort arrow at (946, 212) on .sorter >> nth=8
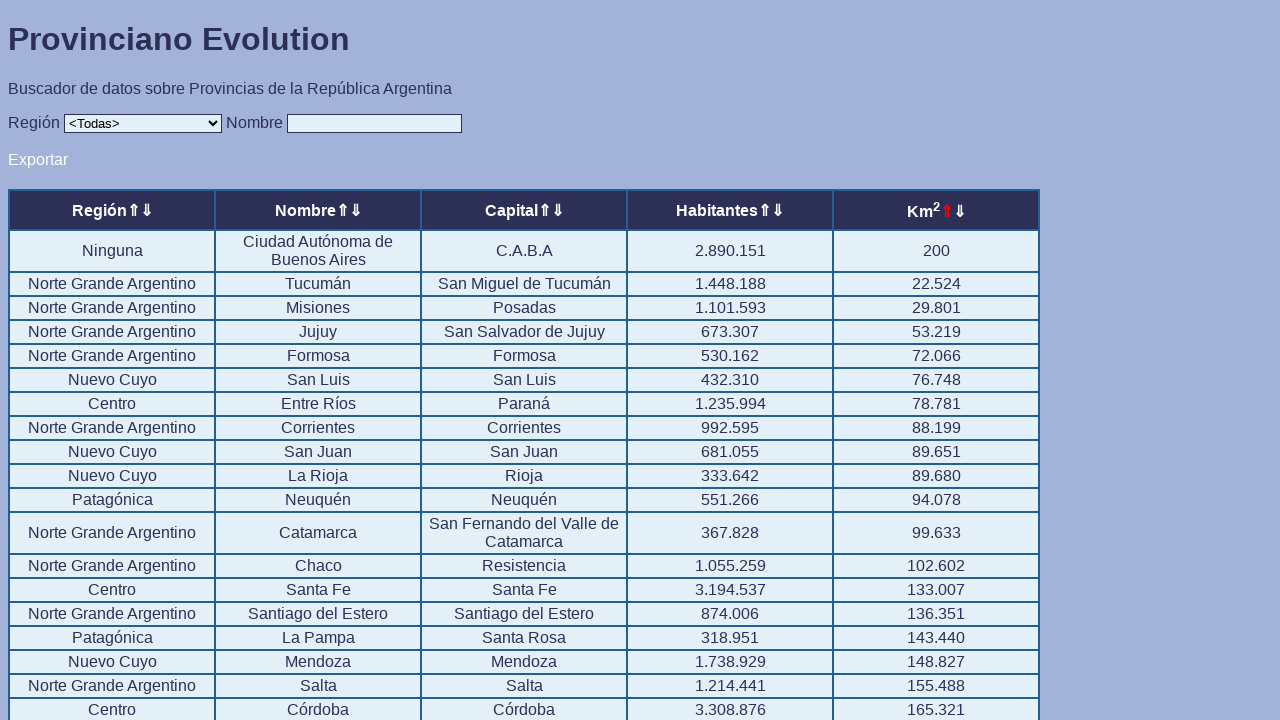

Waited 1000ms for arrow to become active
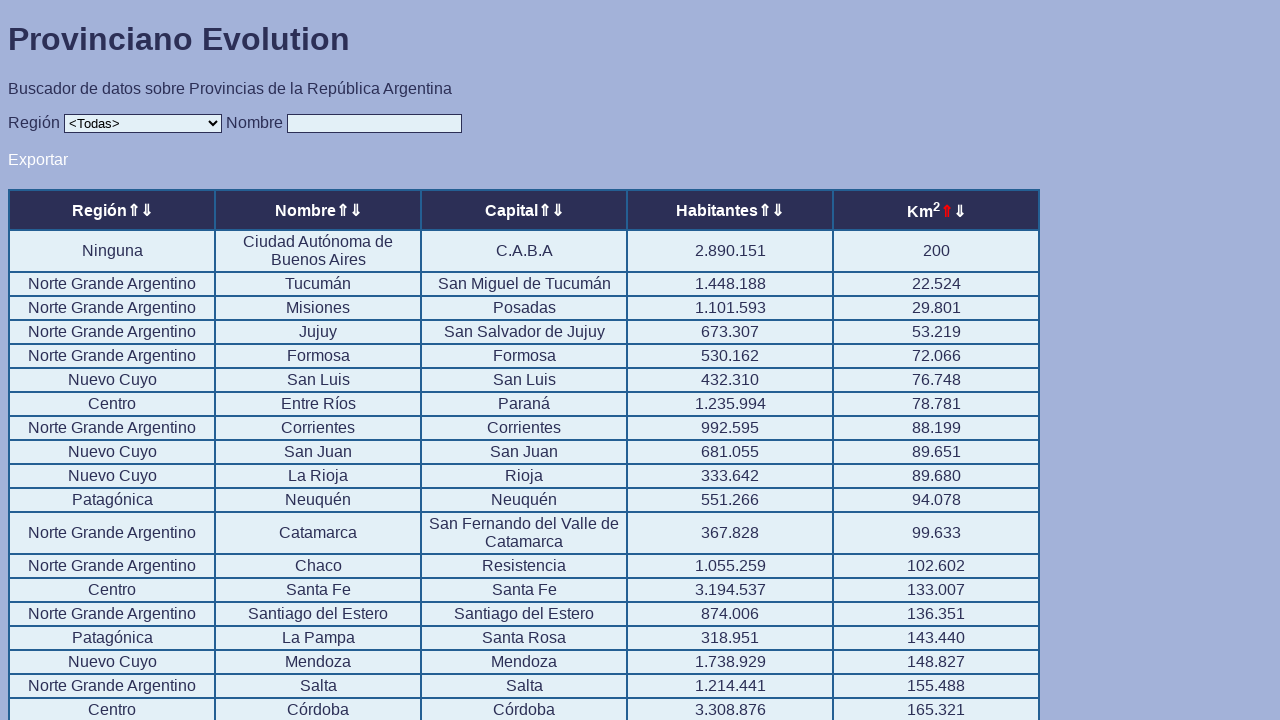

Located active sort arrow element
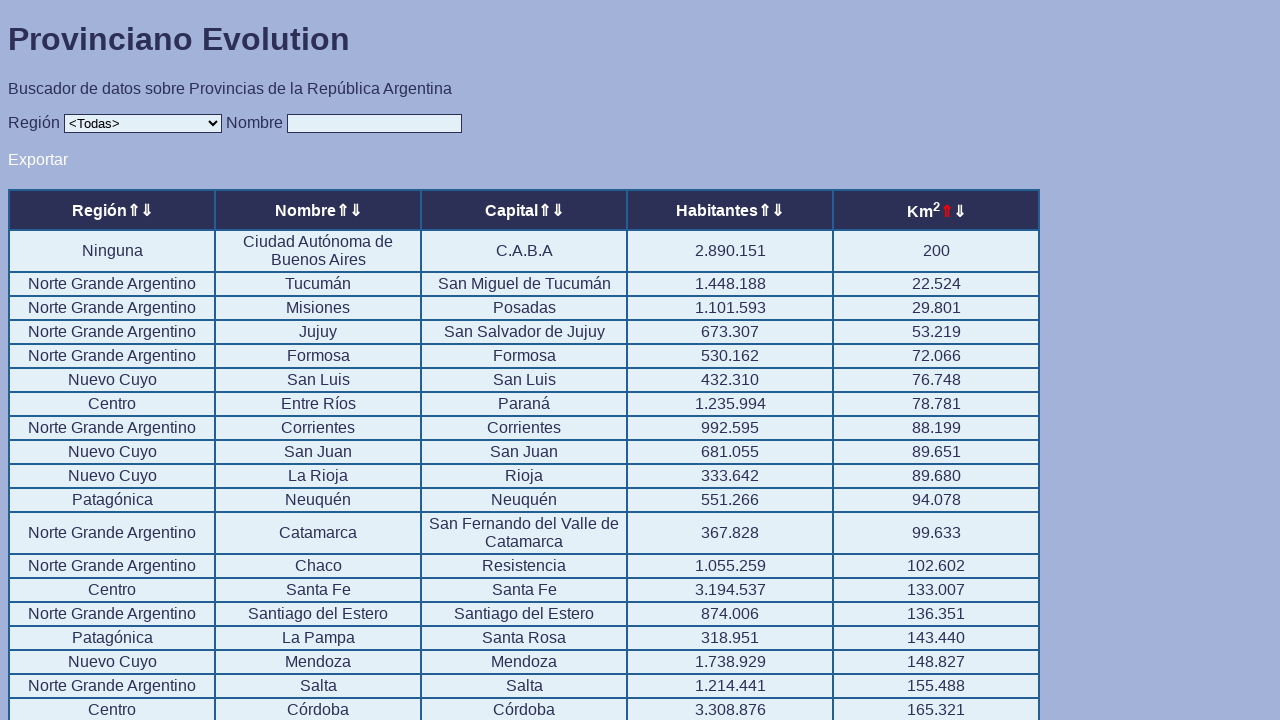

Retrieved computed color of active arrow: rgb(255, 0, 0)
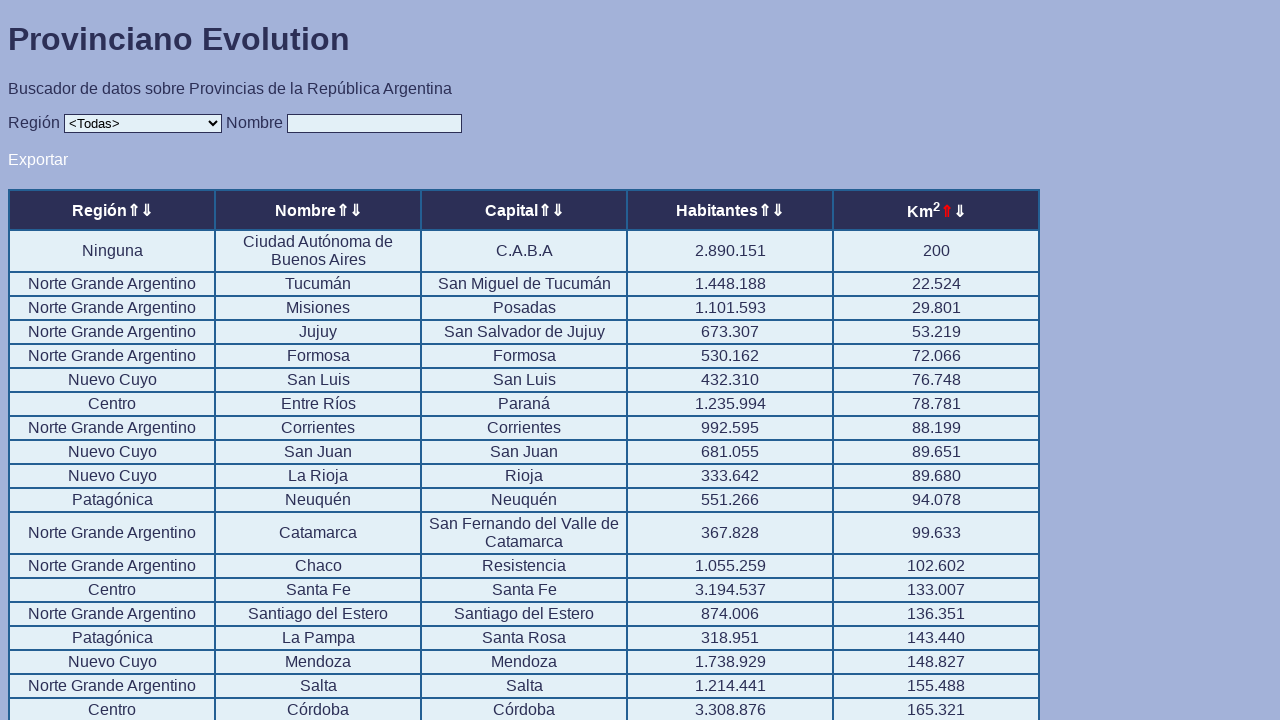

Clicked a sort arrow at (959, 212) on .sorter >> nth=9
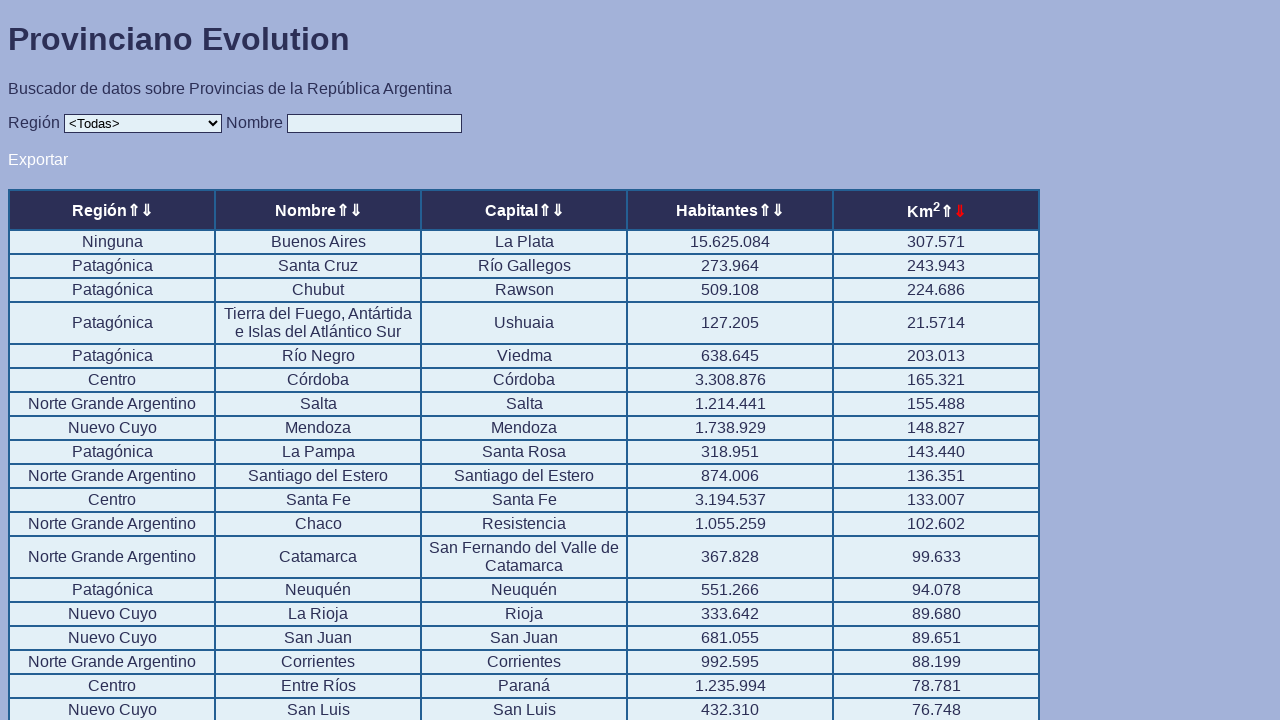

Waited 1000ms for arrow to become active
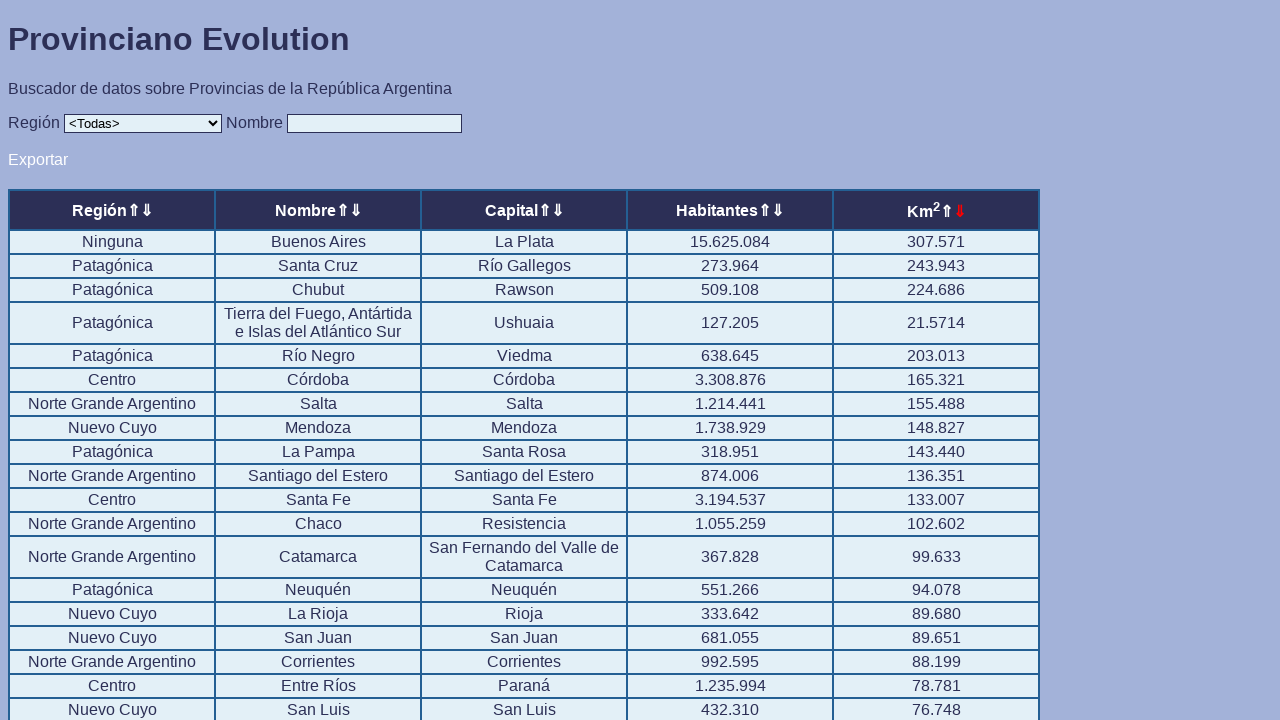

Located active sort arrow element
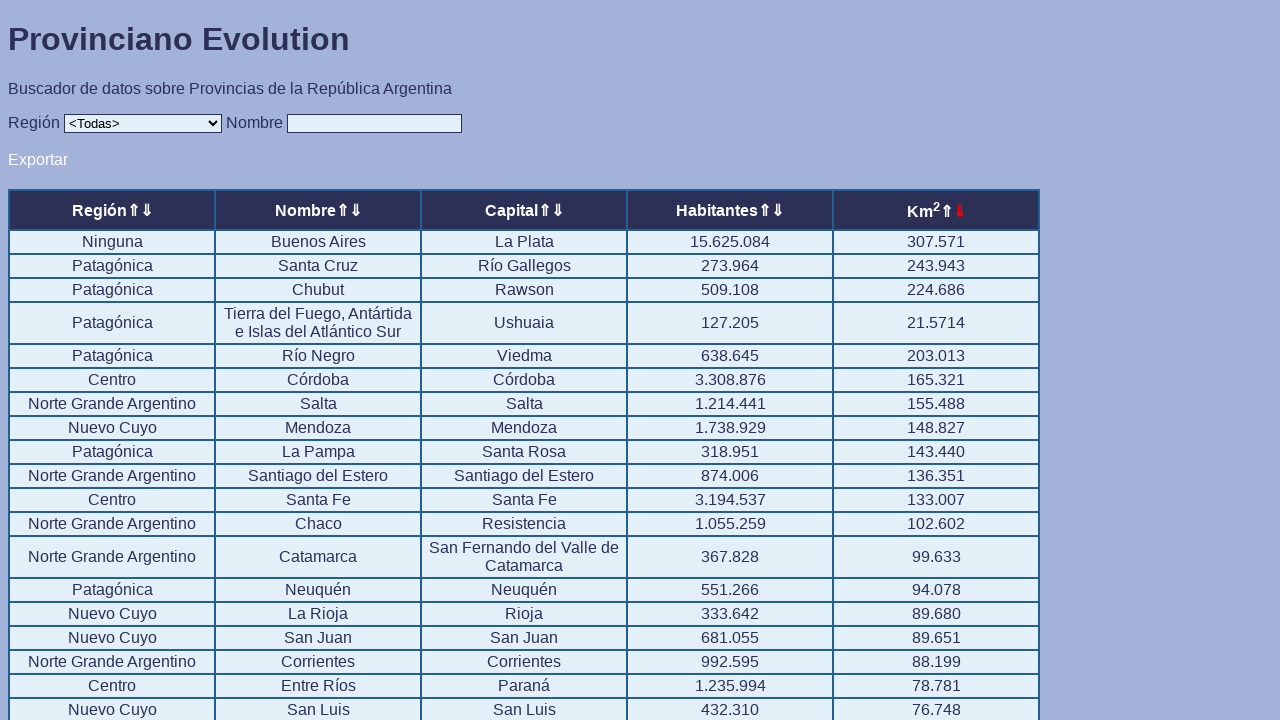

Retrieved computed color of active arrow: rgb(255, 0, 0)
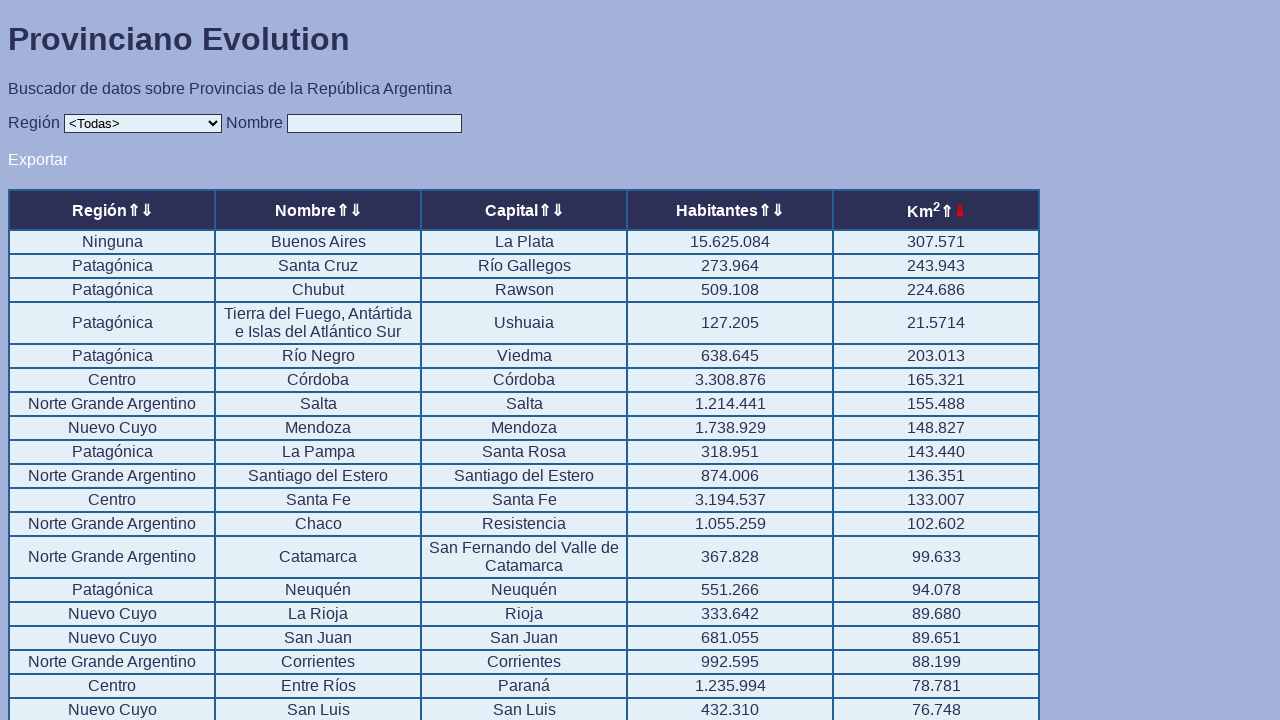

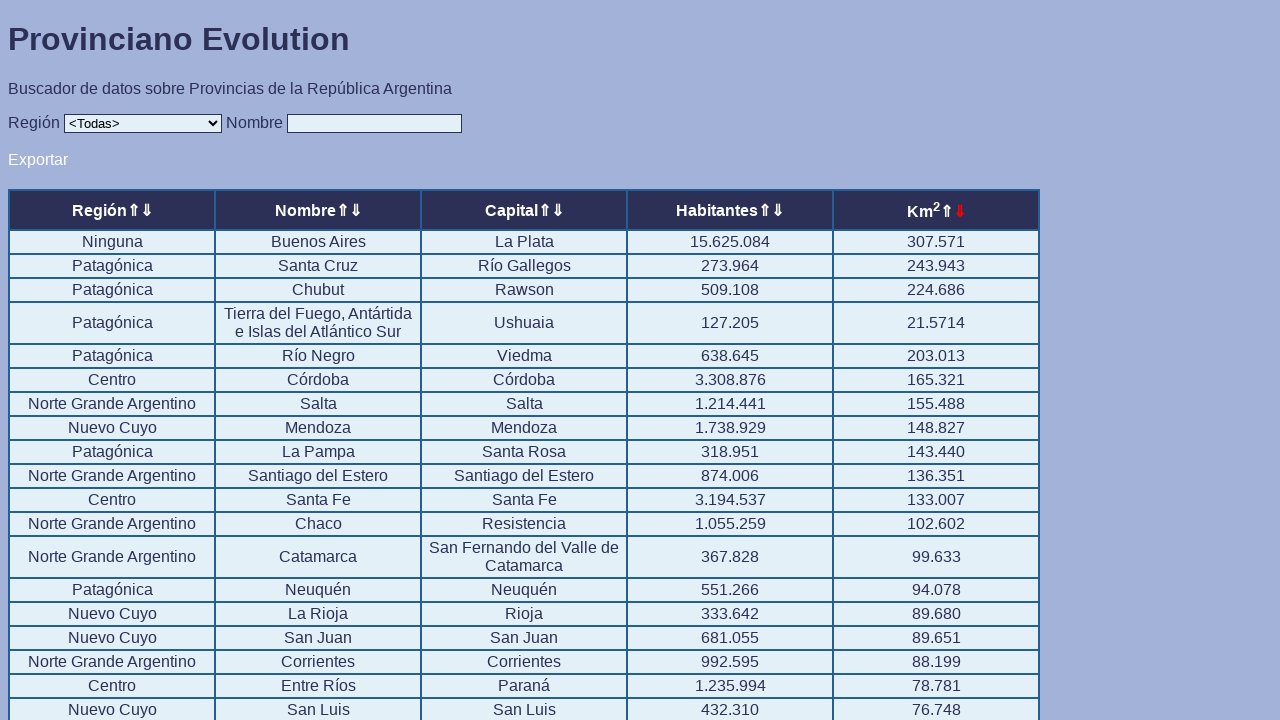